Tests a todo application by adding 5 new items to the list, then marking all 10 items (5 pre-existing + 5 new) as completed by clicking their checkboxes.

Starting URL: https://lambdatest.github.io/sample-todo-app/

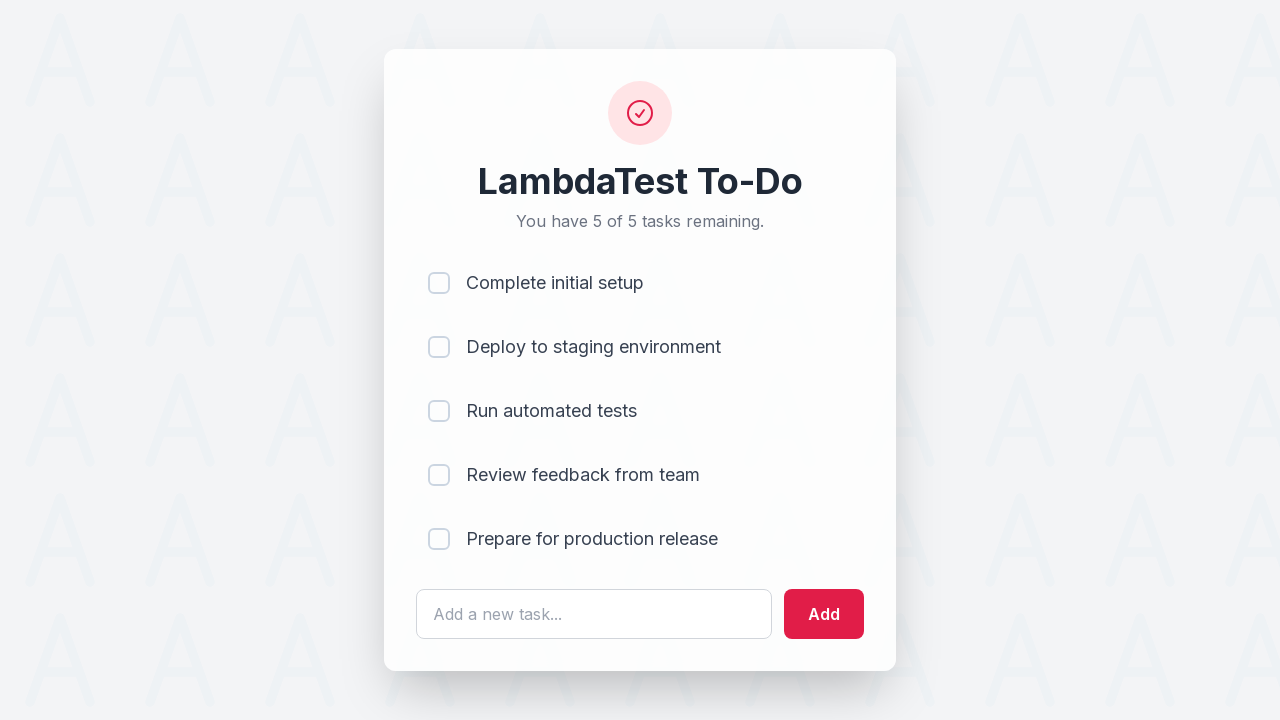

Todo input field loaded and ready
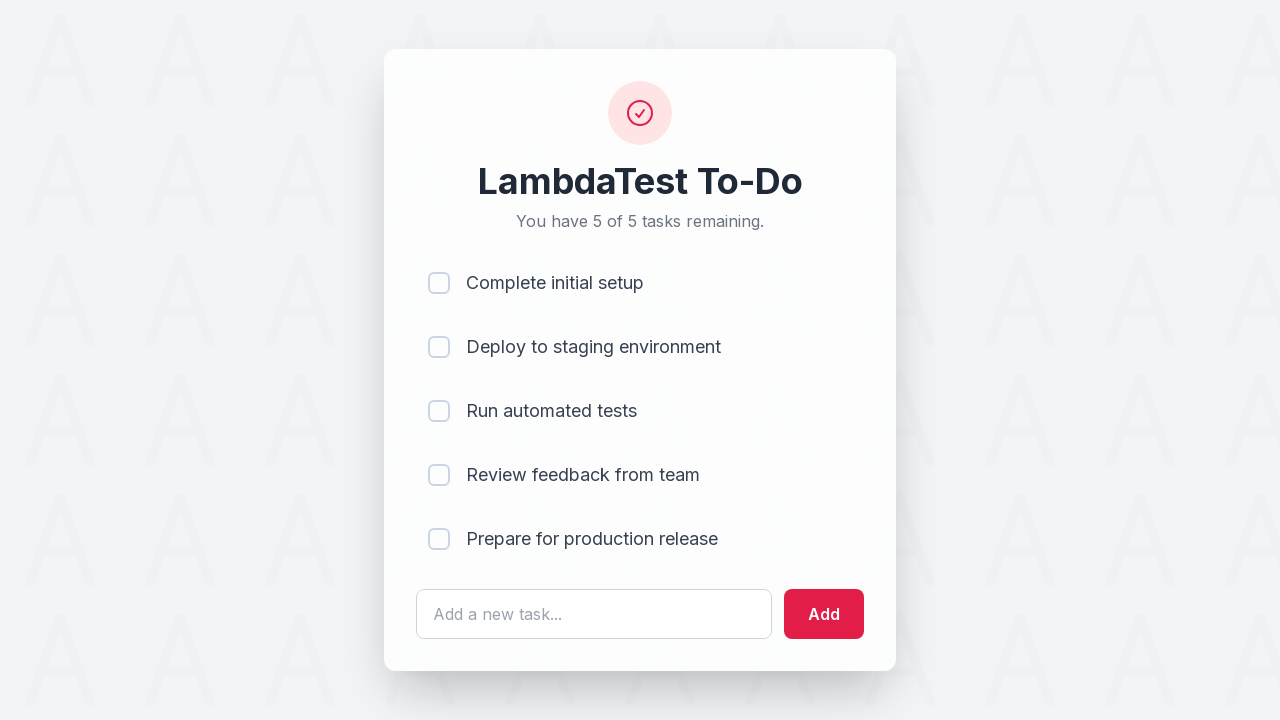

Clicked todo input field to add item 1 at (594, 614) on #sampletodotext
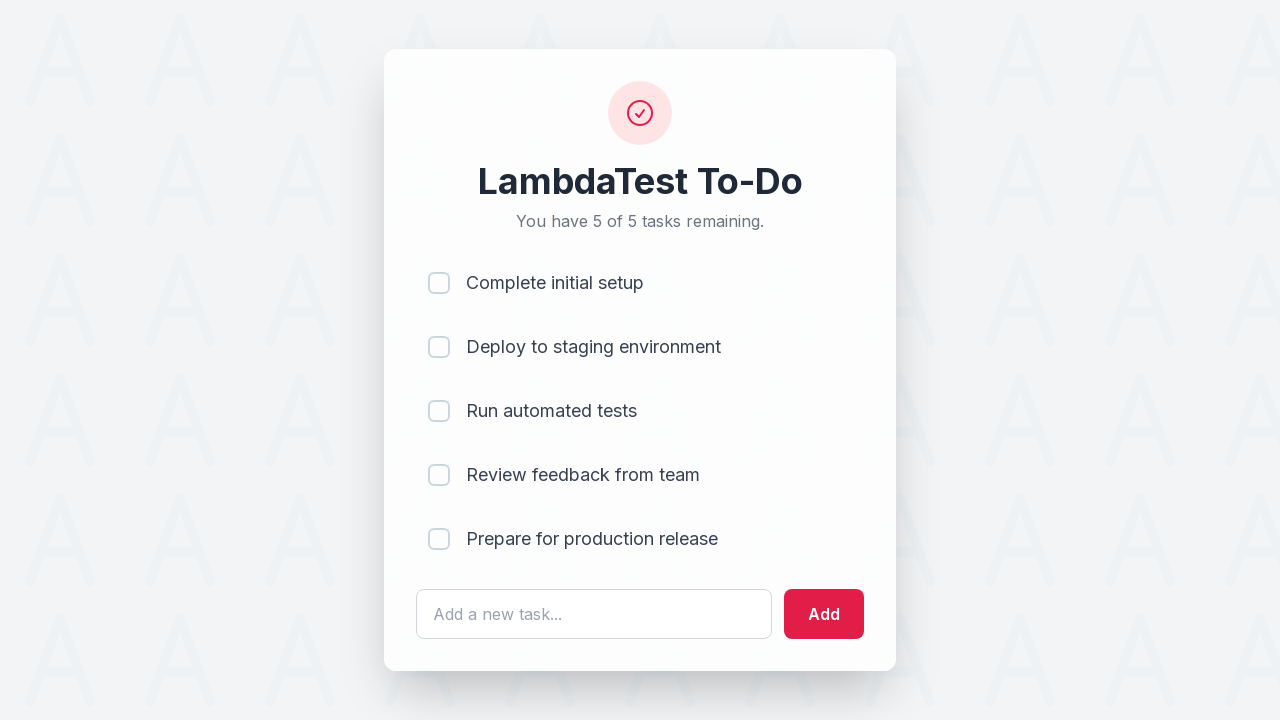

Filled input field with 'Adding a new item 1' on #sampletodotext
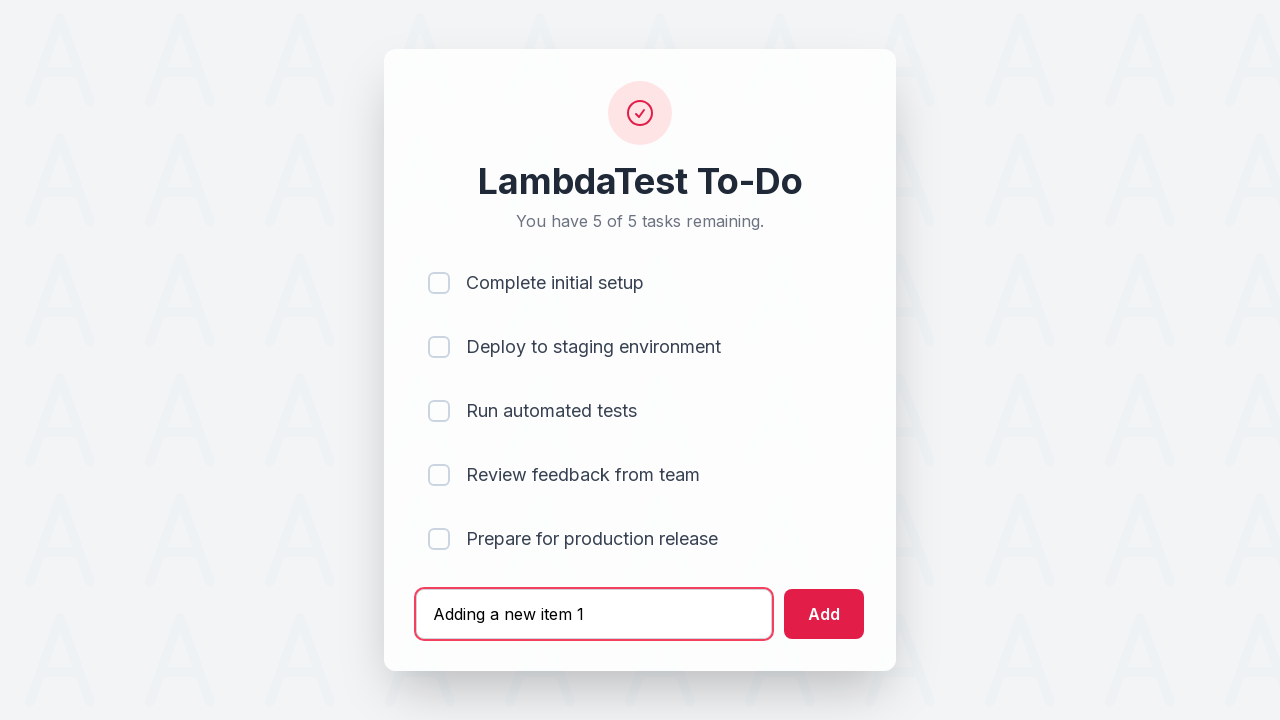

Pressed Enter to add item 1 to the list on #sampletodotext
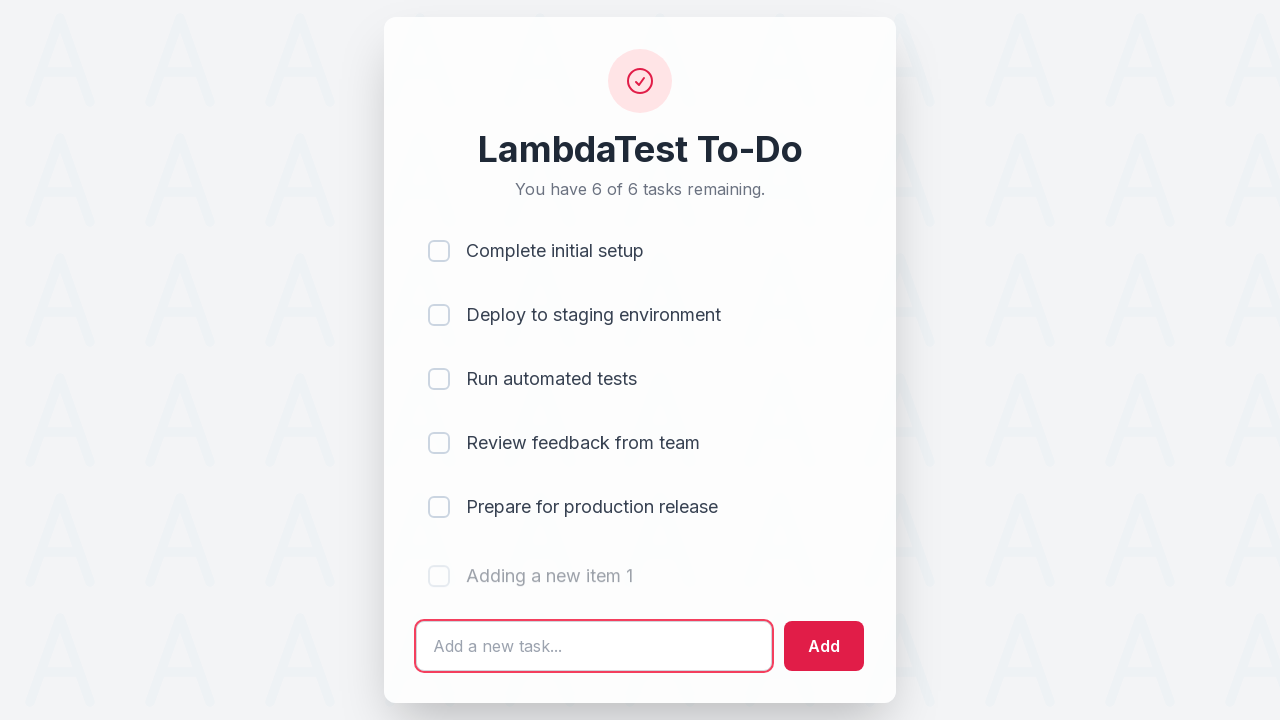

Waited for item 1 to be added
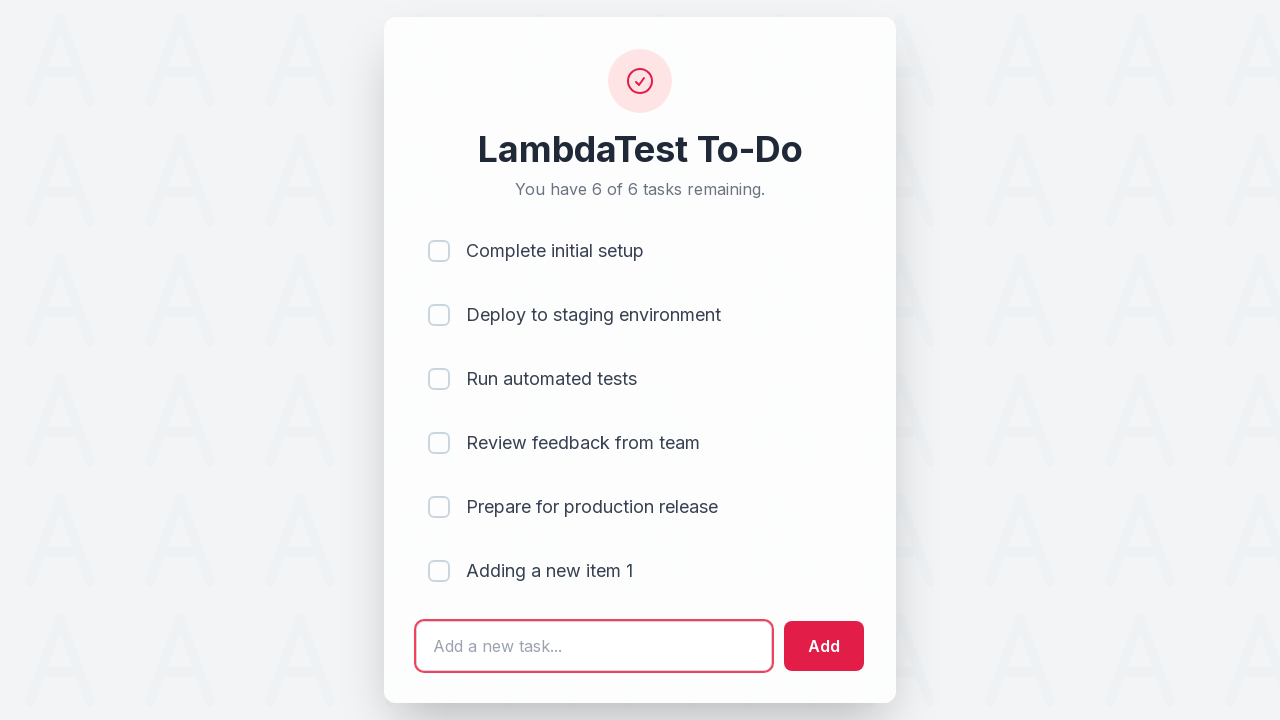

Clicked todo input field to add item 2 at (594, 646) on #sampletodotext
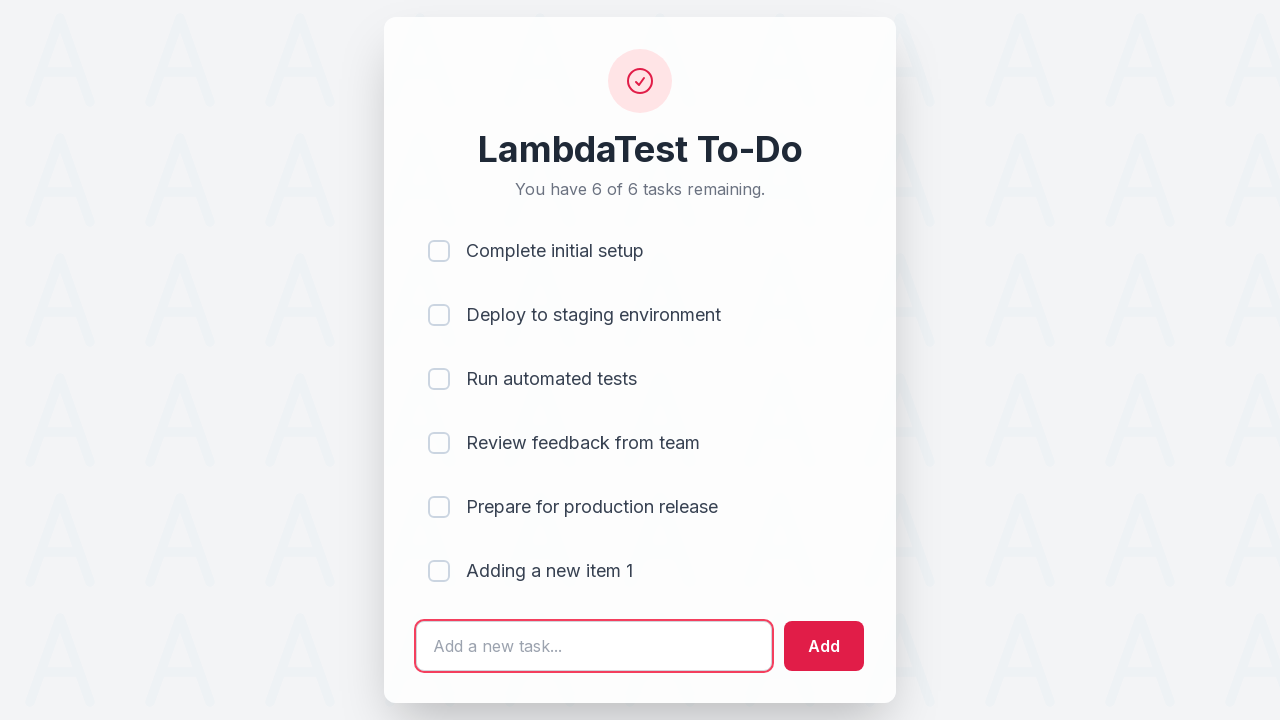

Filled input field with 'Adding a new item 2' on #sampletodotext
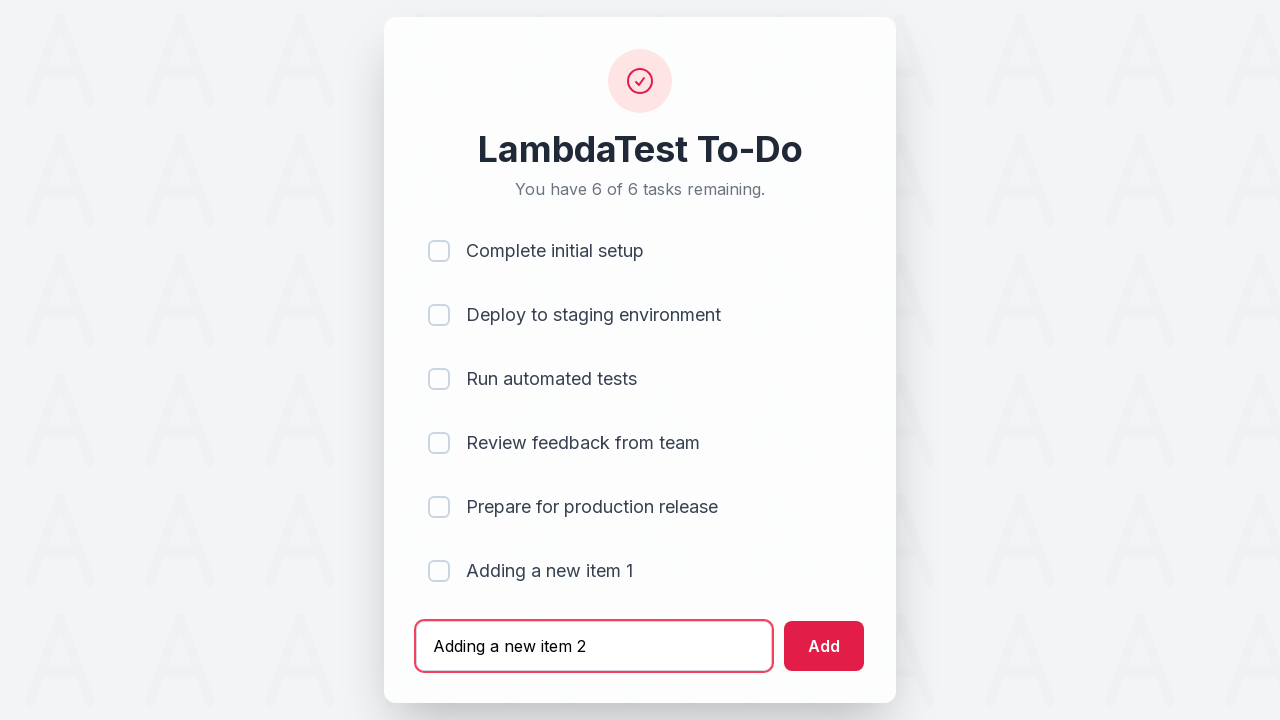

Pressed Enter to add item 2 to the list on #sampletodotext
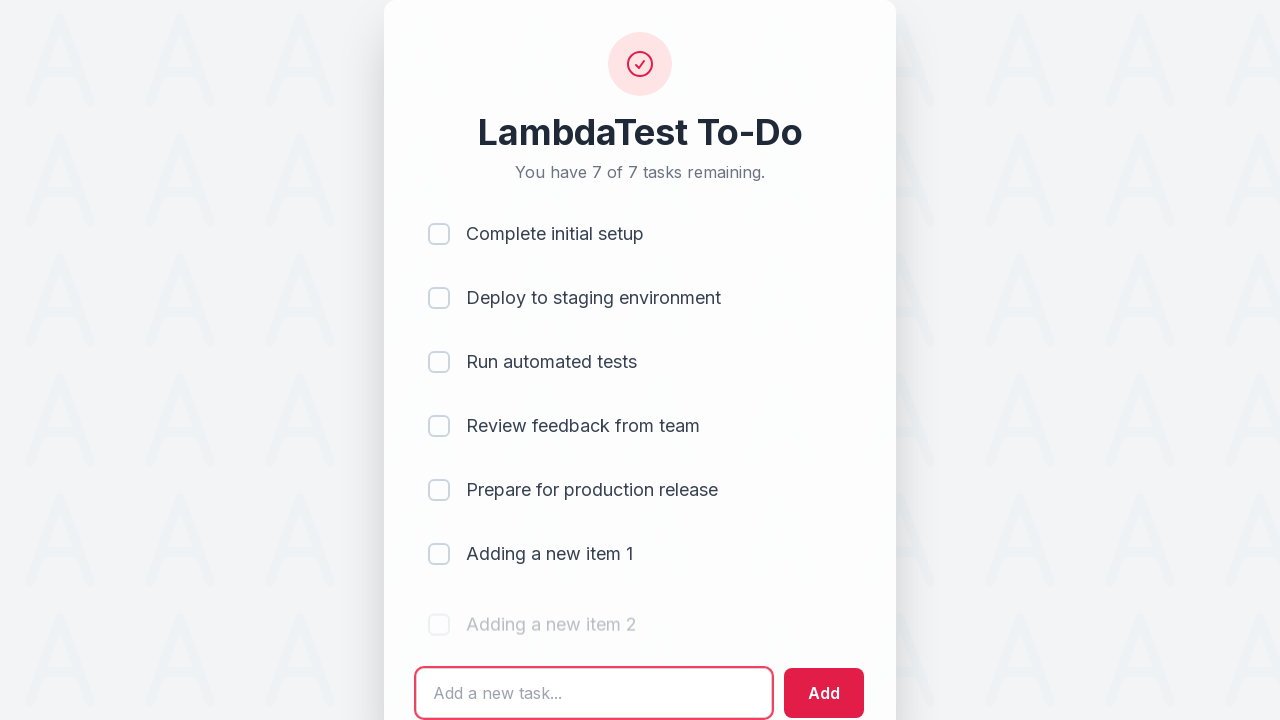

Waited for item 2 to be added
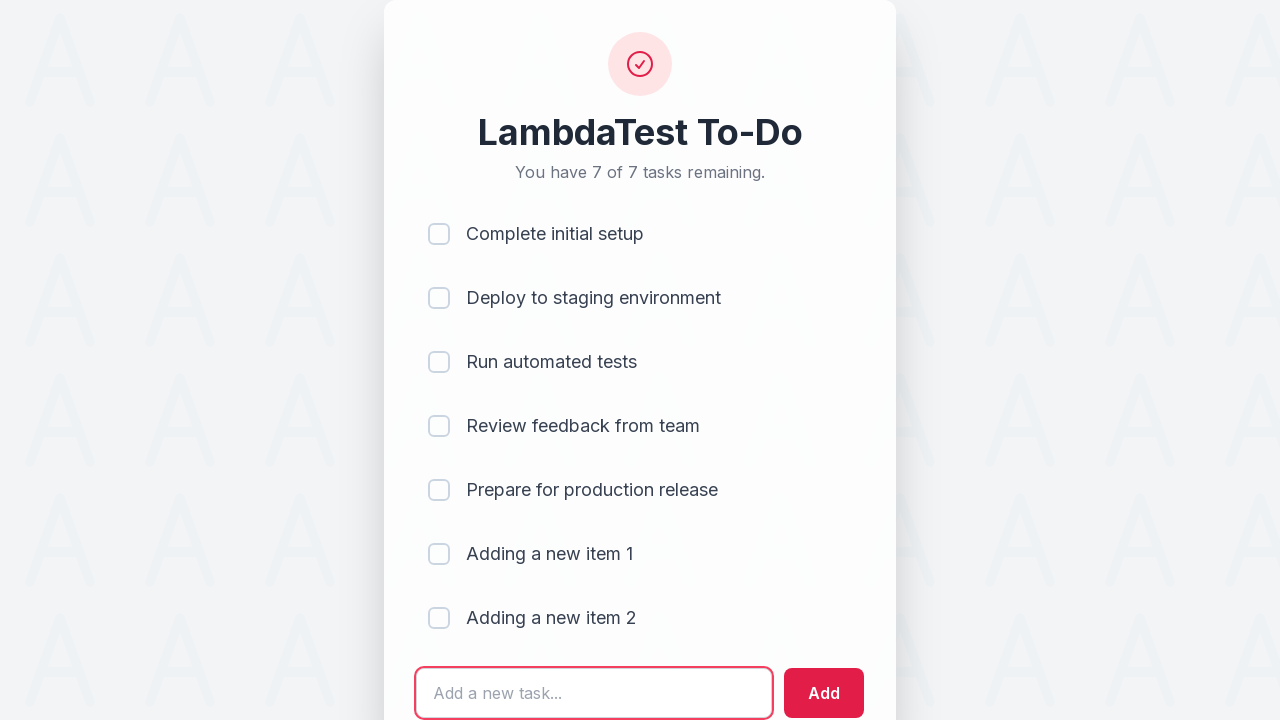

Clicked todo input field to add item 3 at (594, 693) on #sampletodotext
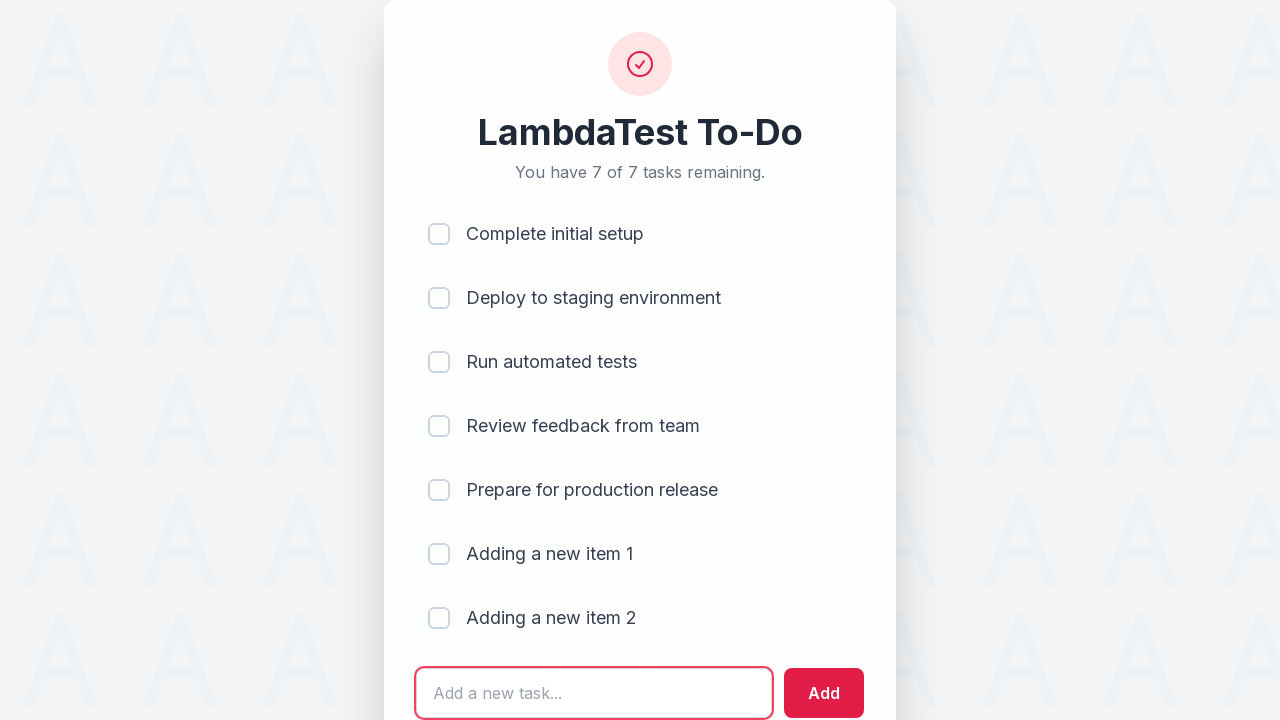

Filled input field with 'Adding a new item 3' on #sampletodotext
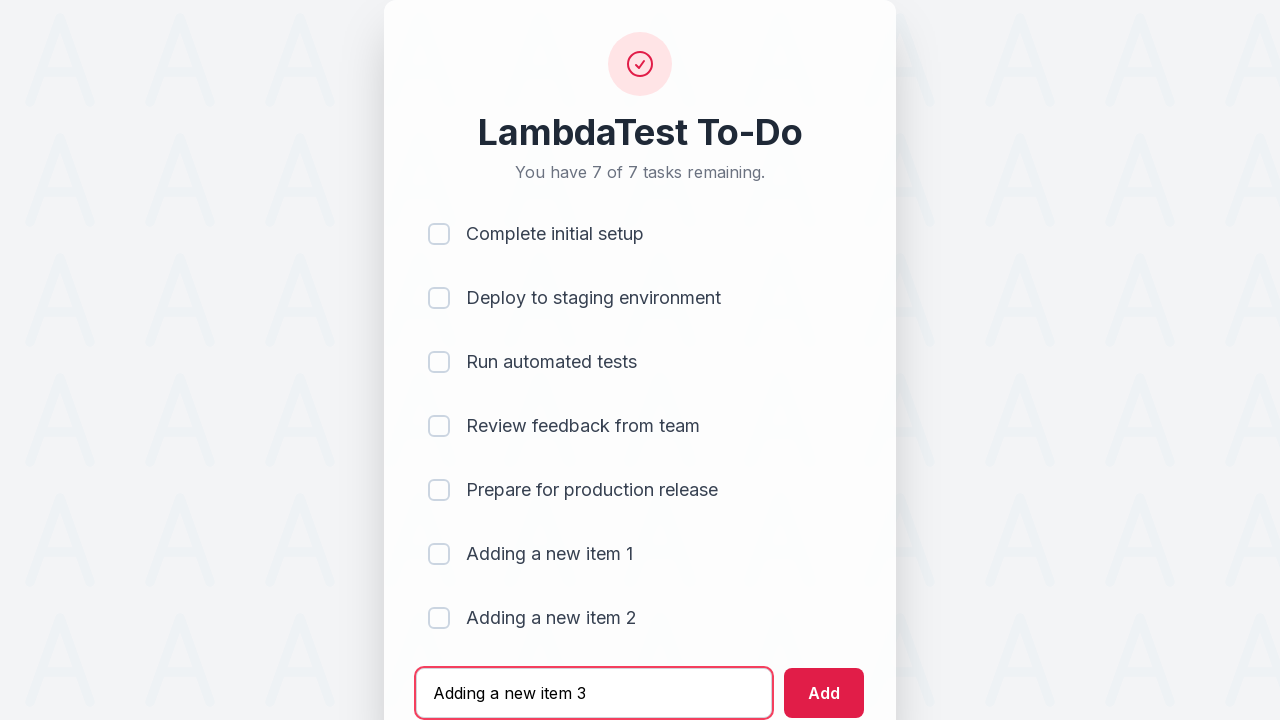

Pressed Enter to add item 3 to the list on #sampletodotext
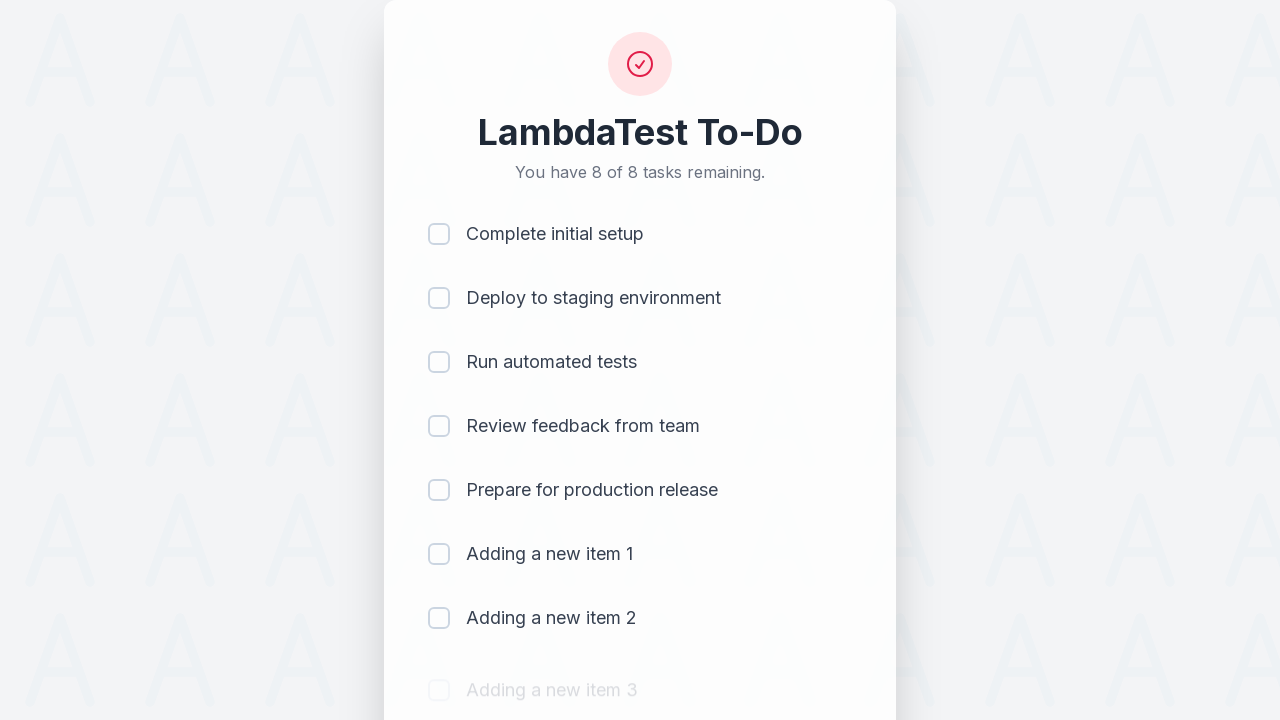

Waited for item 3 to be added
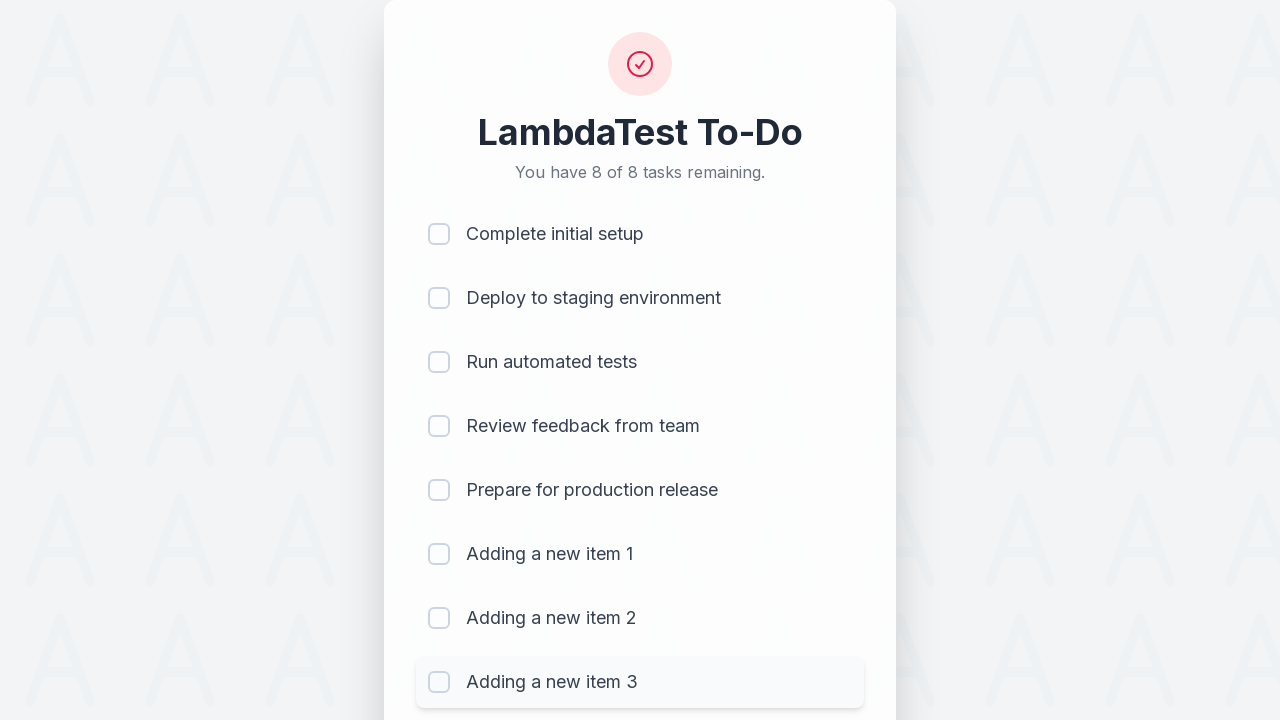

Clicked todo input field to add item 4 at (594, 663) on #sampletodotext
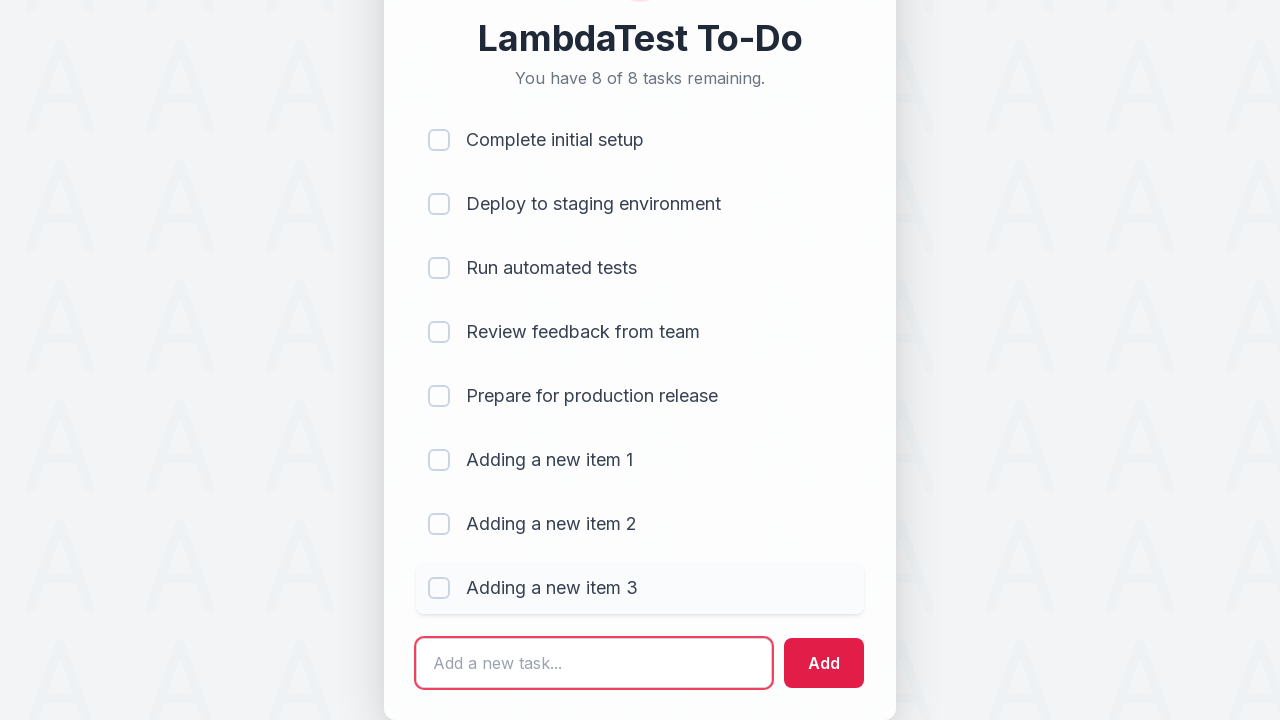

Filled input field with 'Adding a new item 4' on #sampletodotext
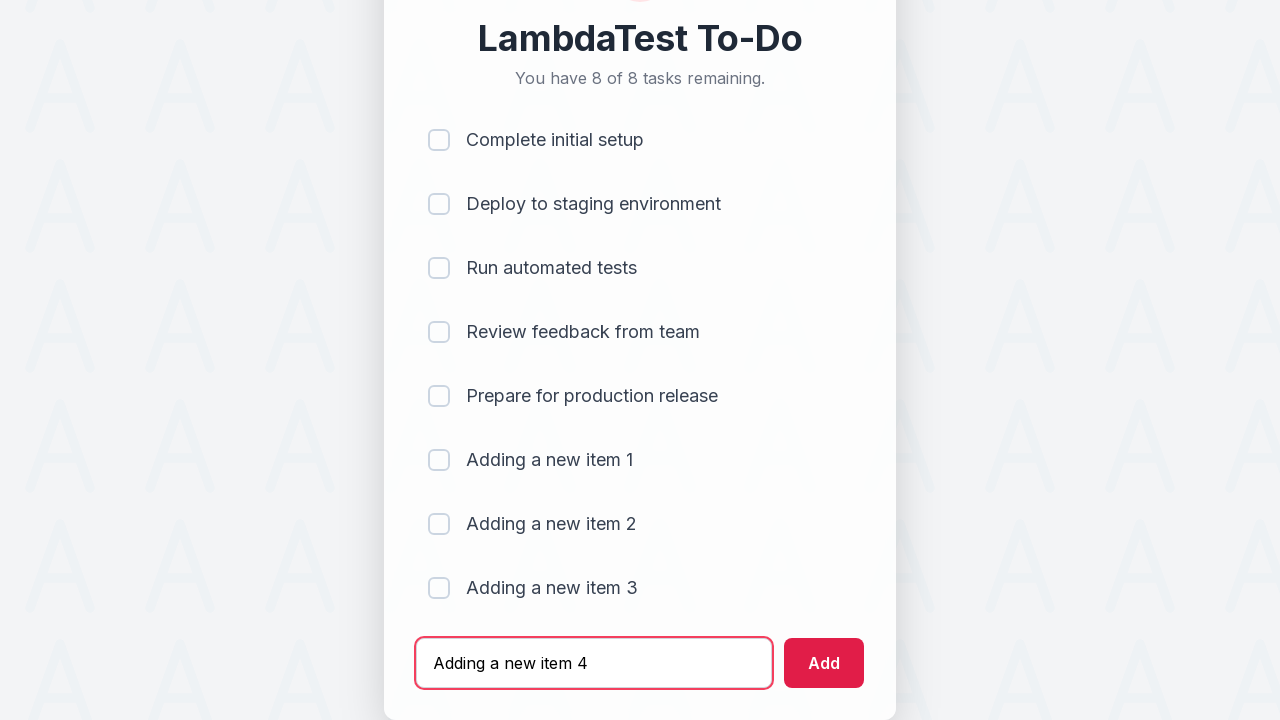

Pressed Enter to add item 4 to the list on #sampletodotext
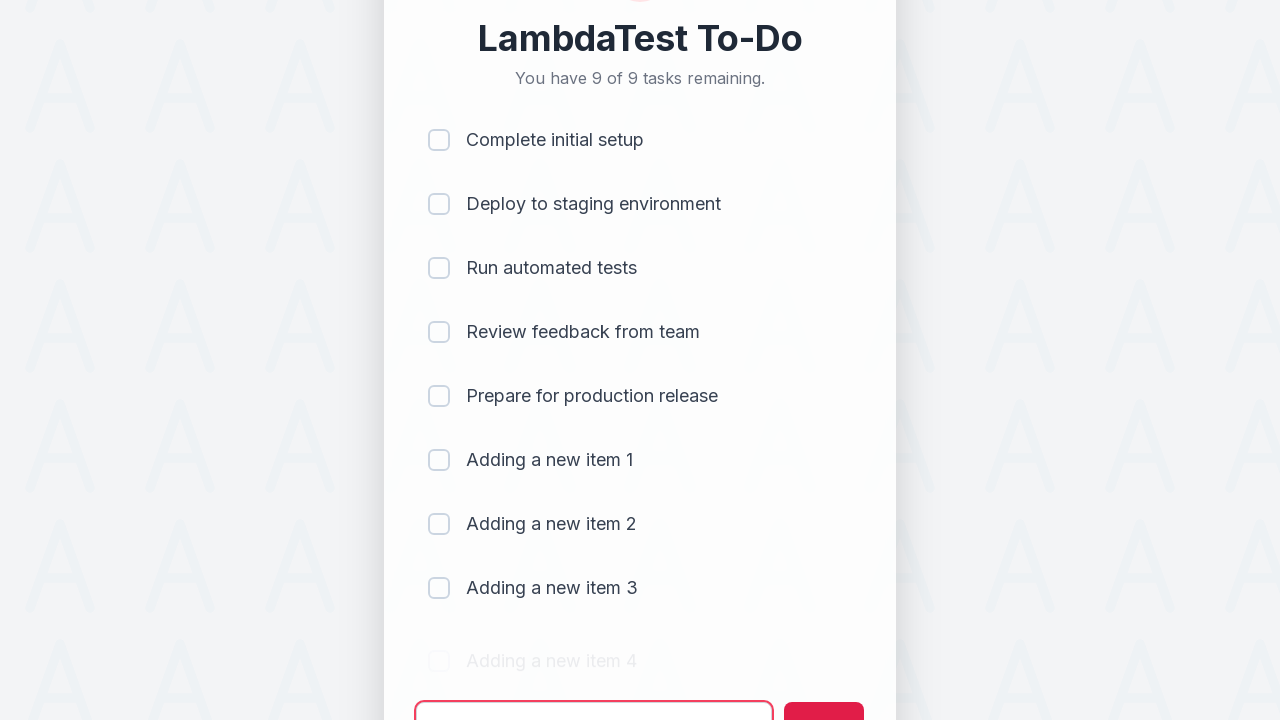

Waited for item 4 to be added
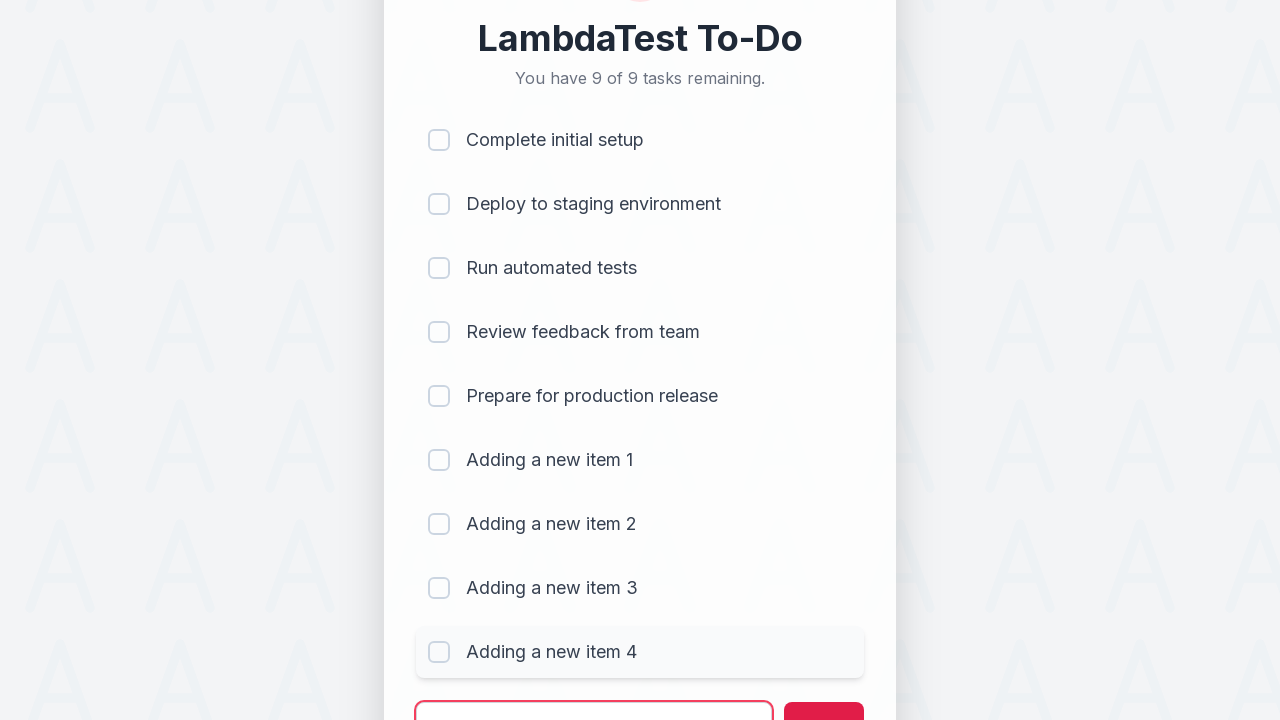

Clicked todo input field to add item 5 at (594, 695) on #sampletodotext
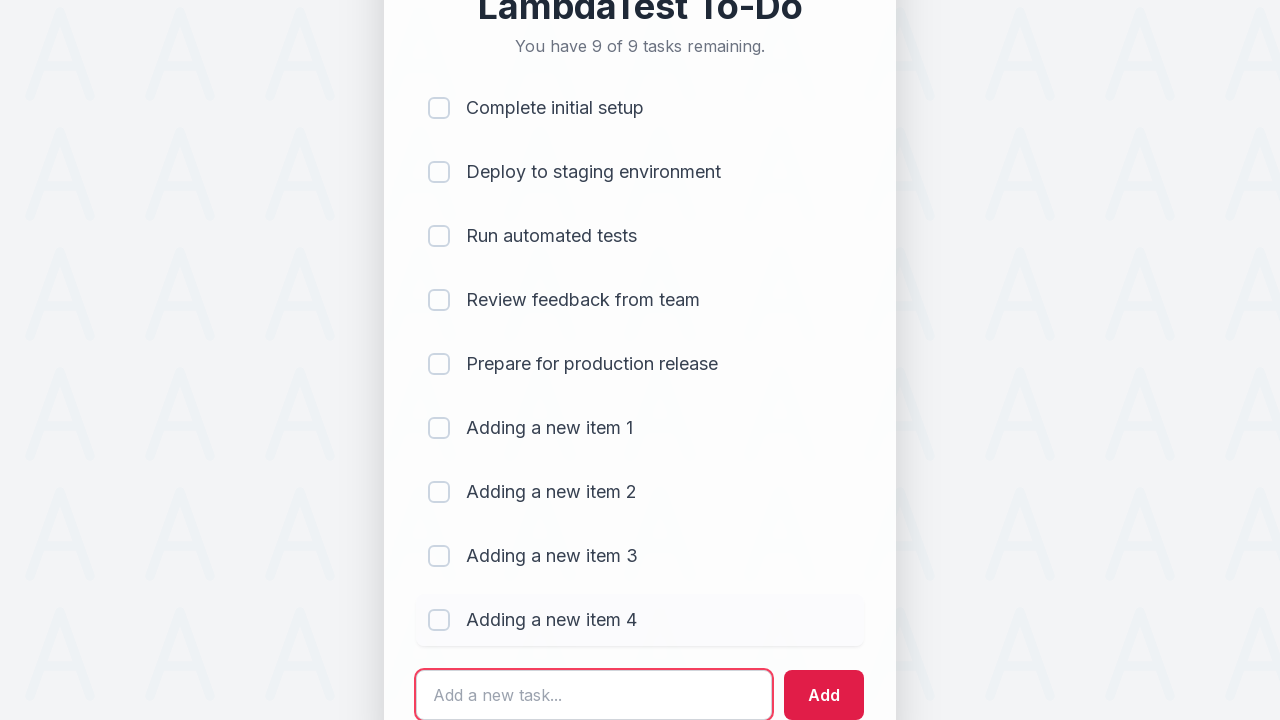

Filled input field with 'Adding a new item 5' on #sampletodotext
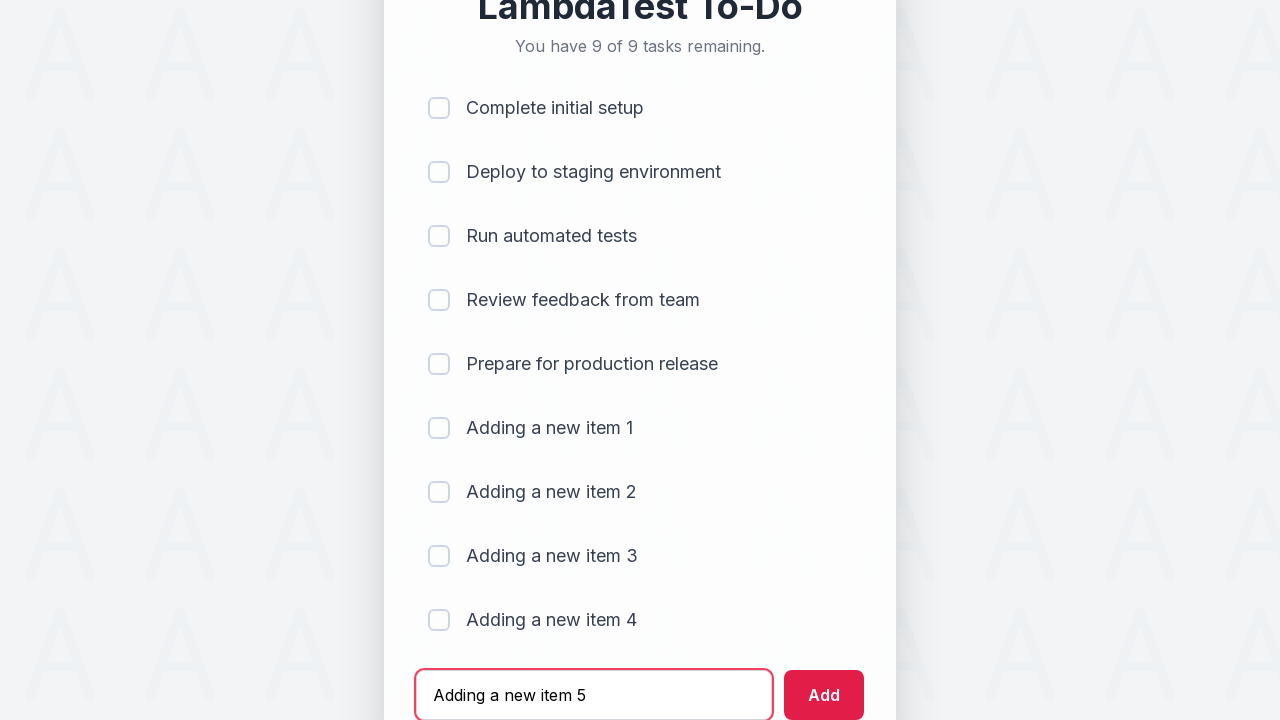

Pressed Enter to add item 5 to the list on #sampletodotext
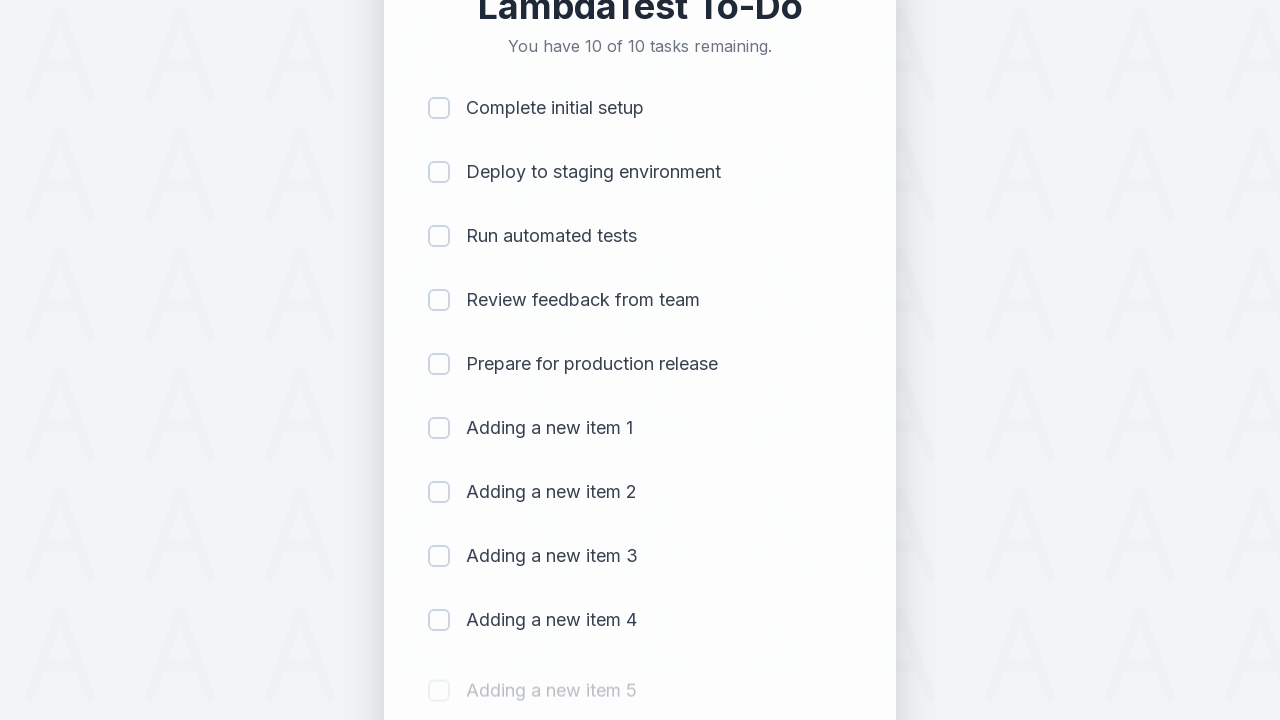

Waited for item 5 to be added
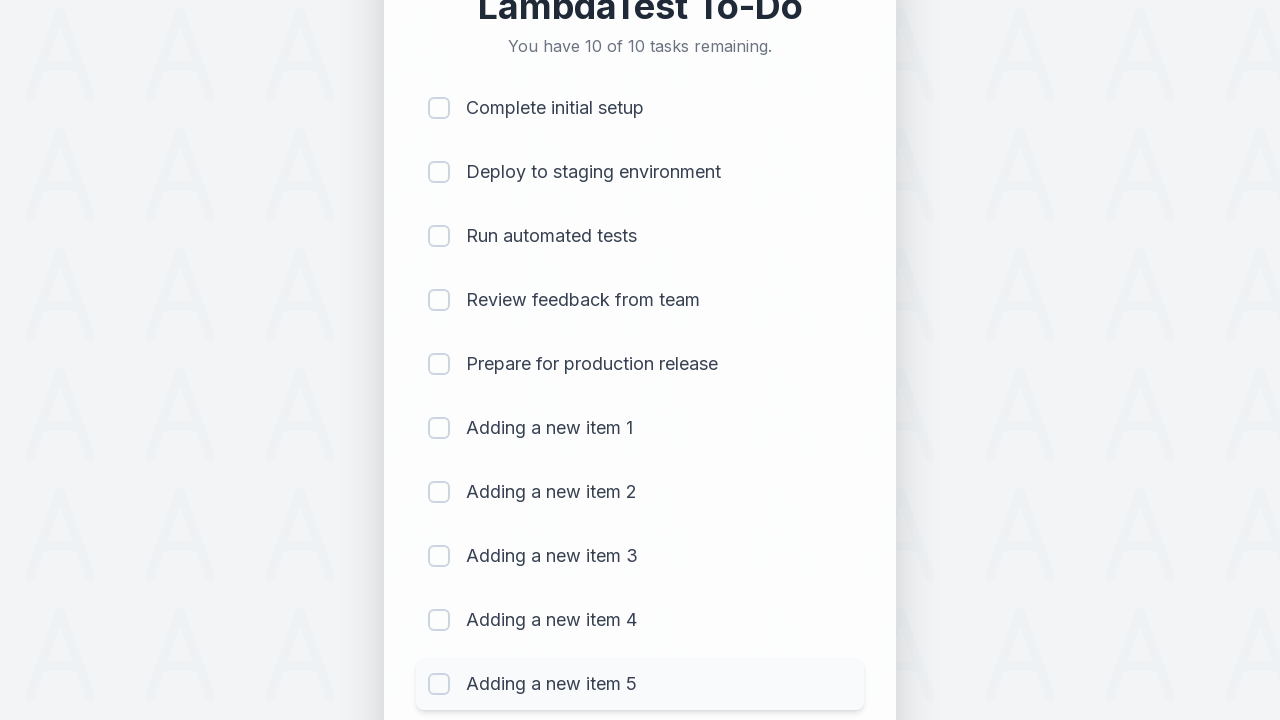

Clicked checkbox for item 1 to mark as completed at (439, 108) on (//input[@type='checkbox'])[1]
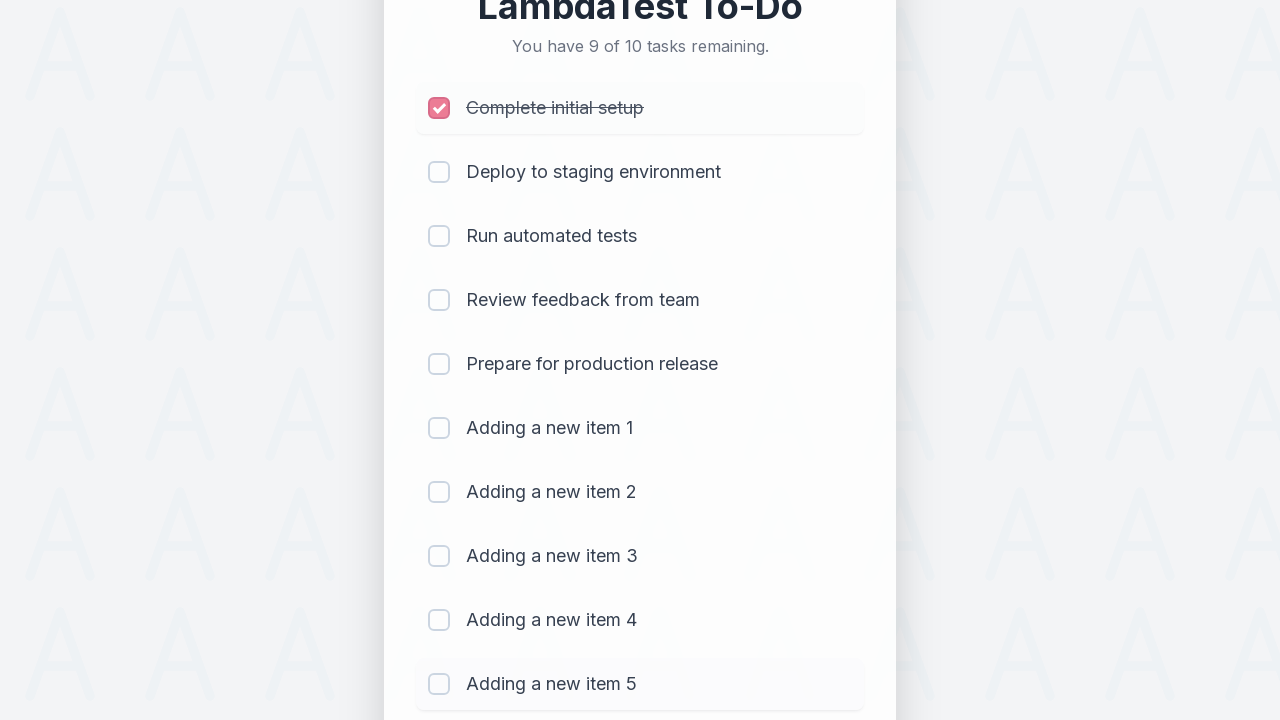

Waited for item 1 completion to register
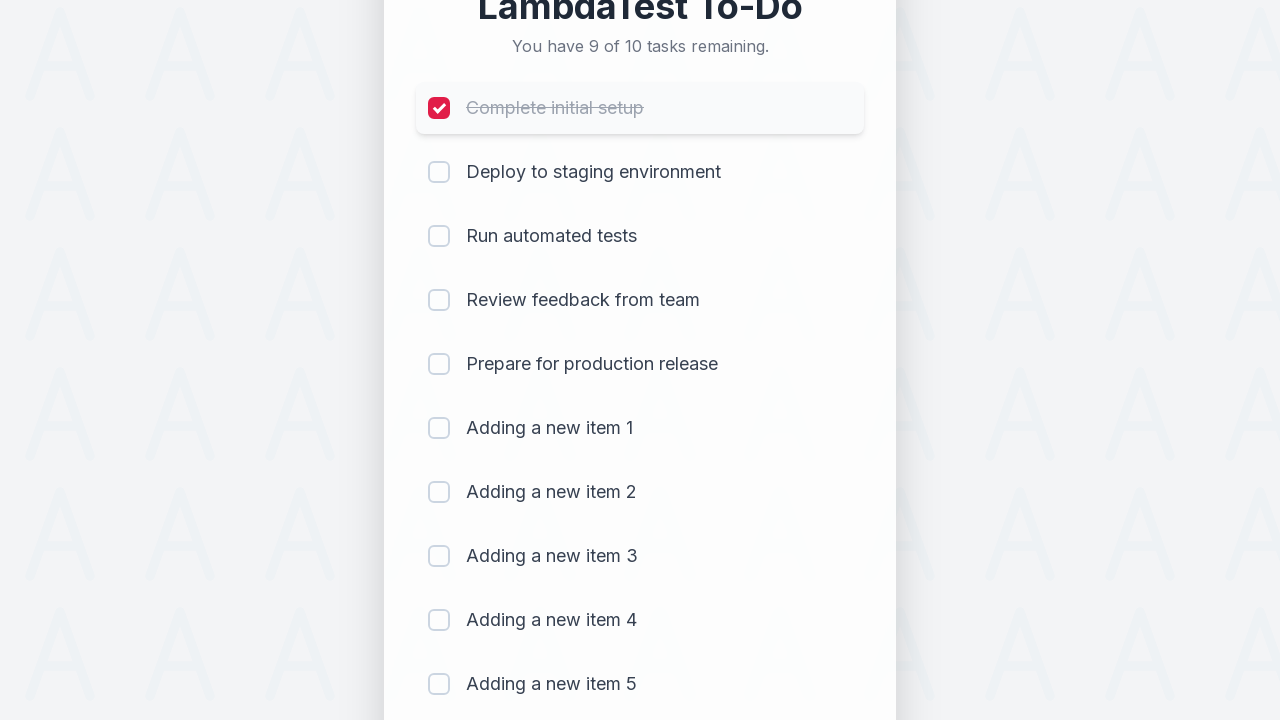

Clicked checkbox for item 2 to mark as completed at (439, 172) on (//input[@type='checkbox'])[2]
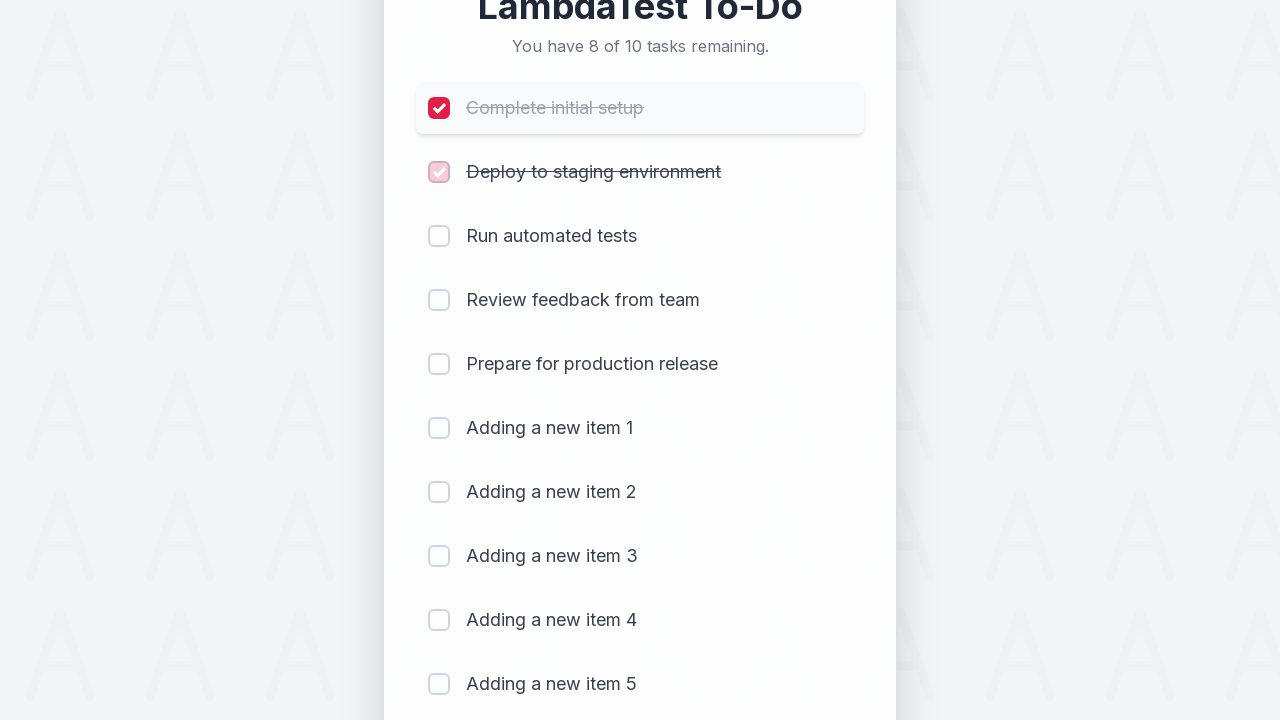

Waited for item 2 completion to register
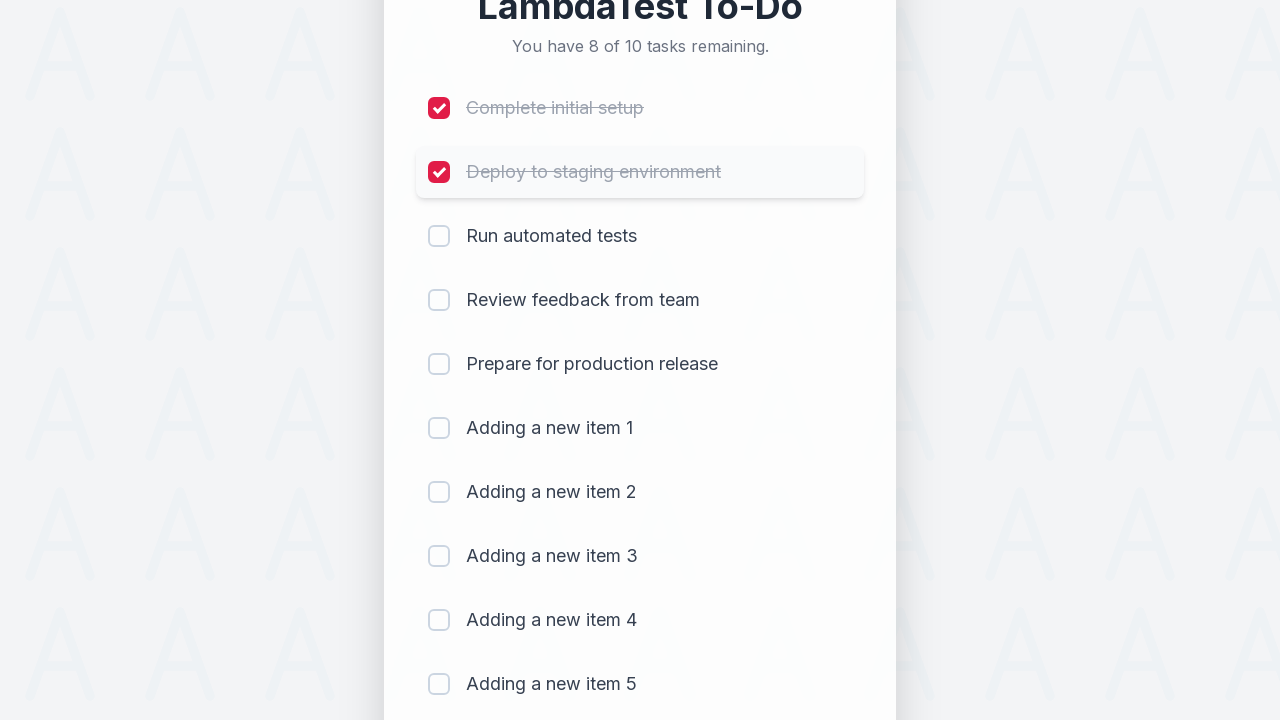

Clicked checkbox for item 3 to mark as completed at (439, 236) on (//input[@type='checkbox'])[3]
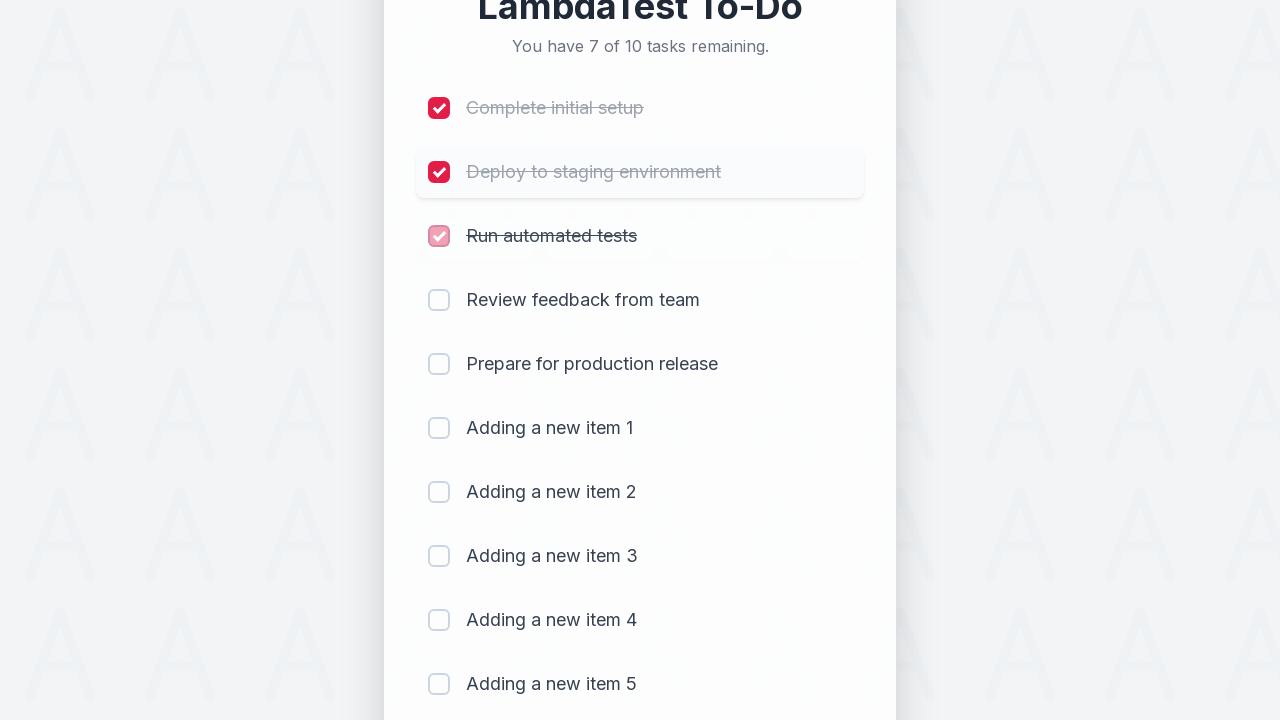

Waited for item 3 completion to register
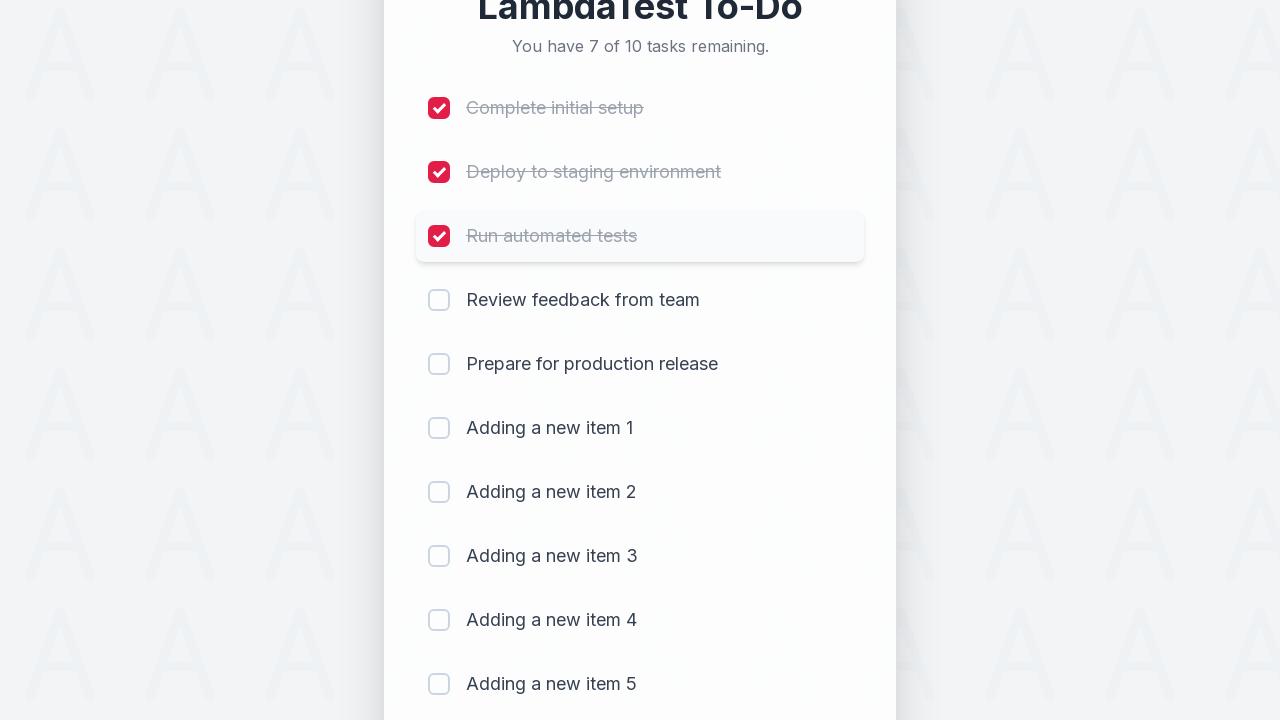

Clicked checkbox for item 4 to mark as completed at (439, 300) on (//input[@type='checkbox'])[4]
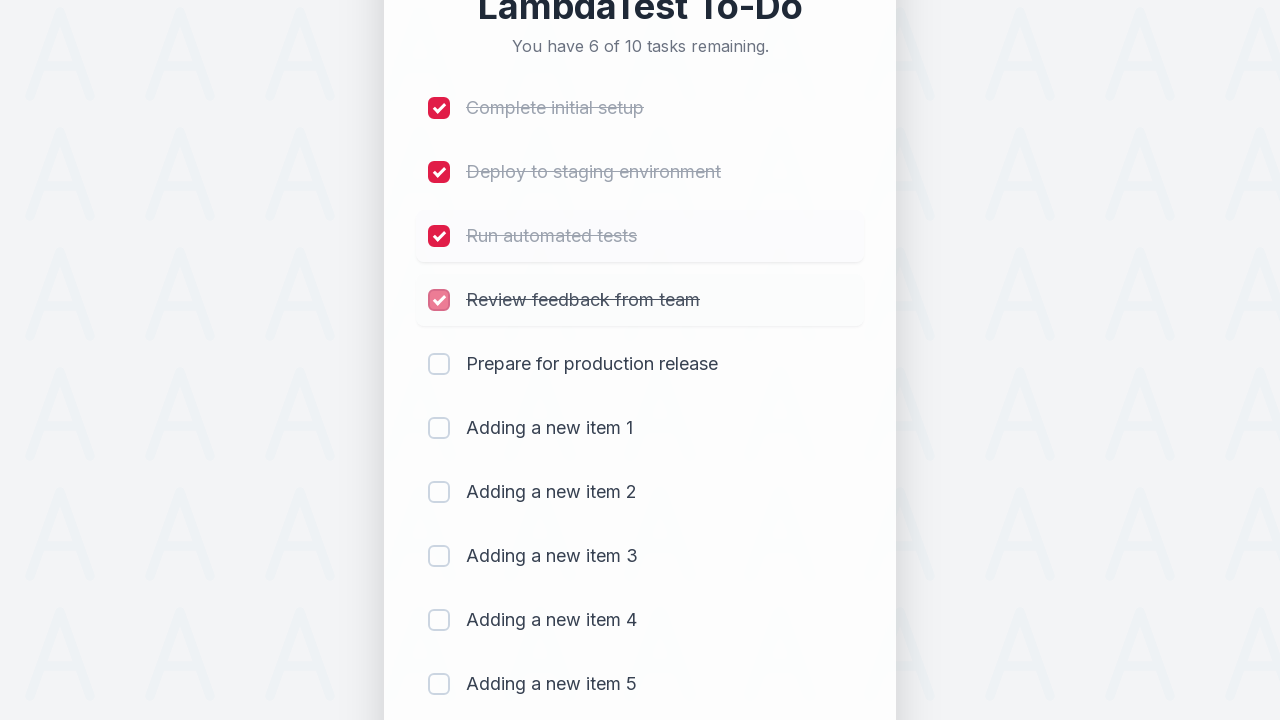

Waited for item 4 completion to register
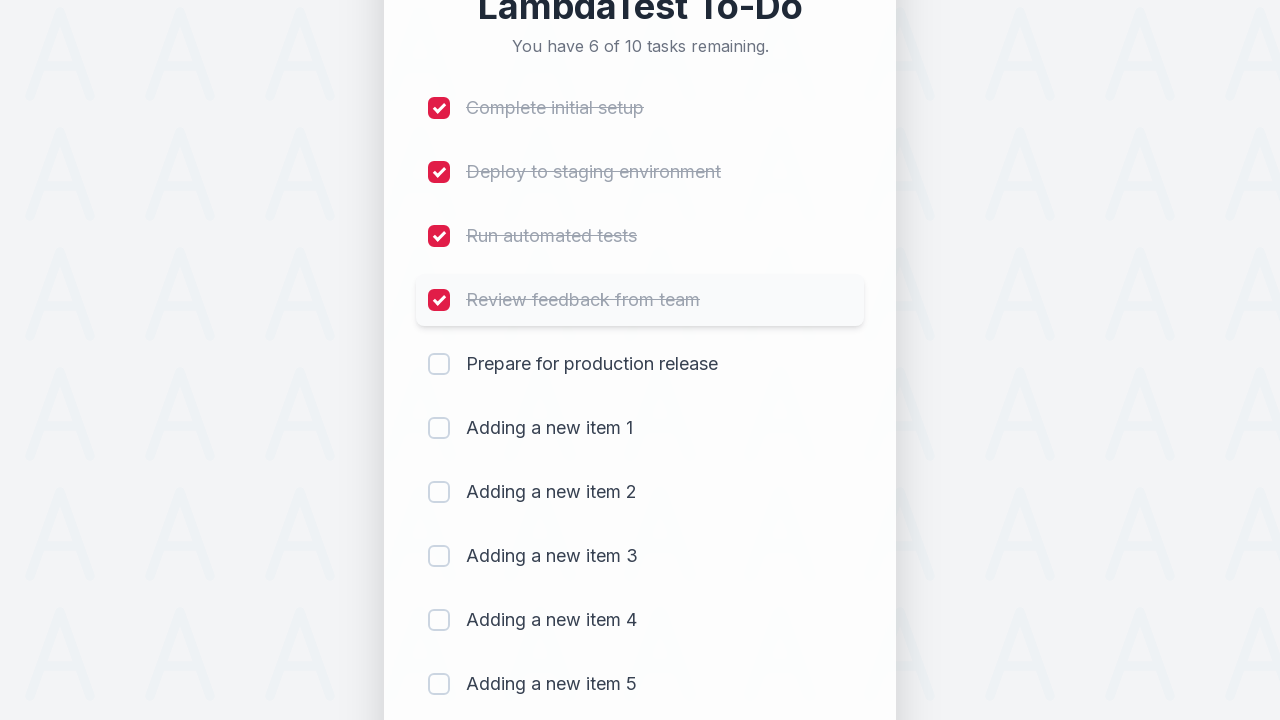

Clicked checkbox for item 5 to mark as completed at (439, 364) on (//input[@type='checkbox'])[5]
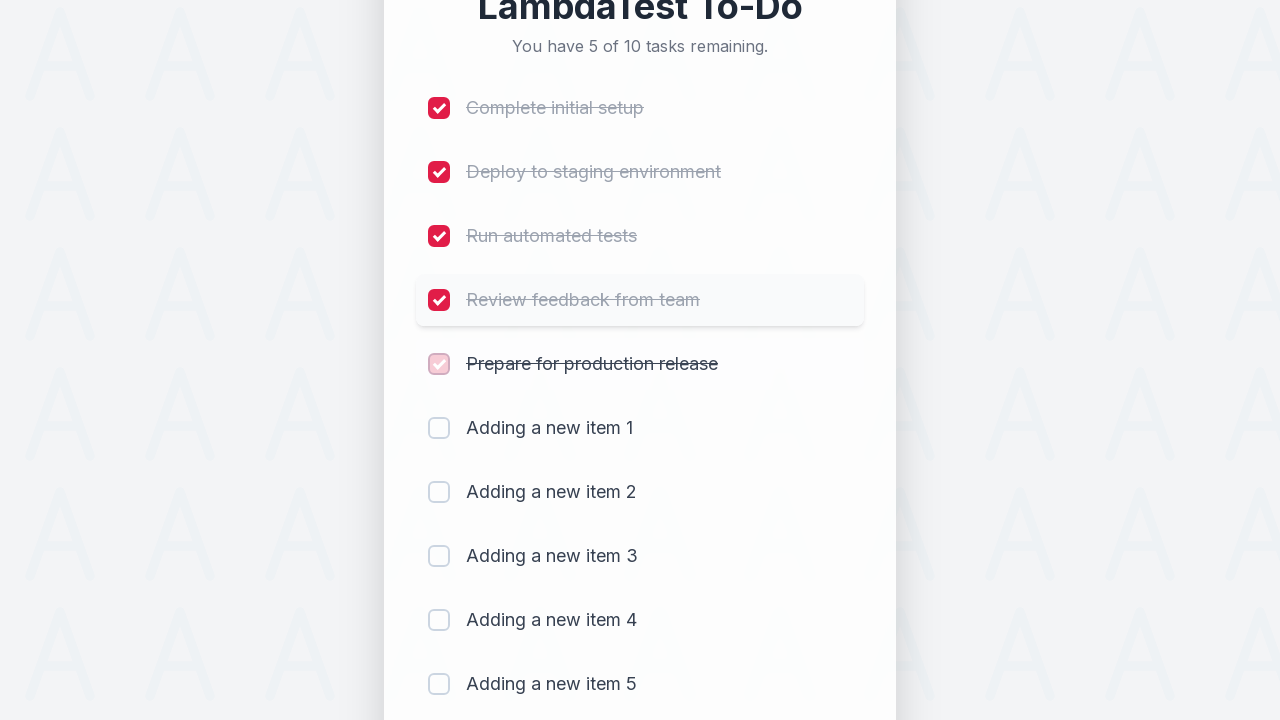

Waited for item 5 completion to register
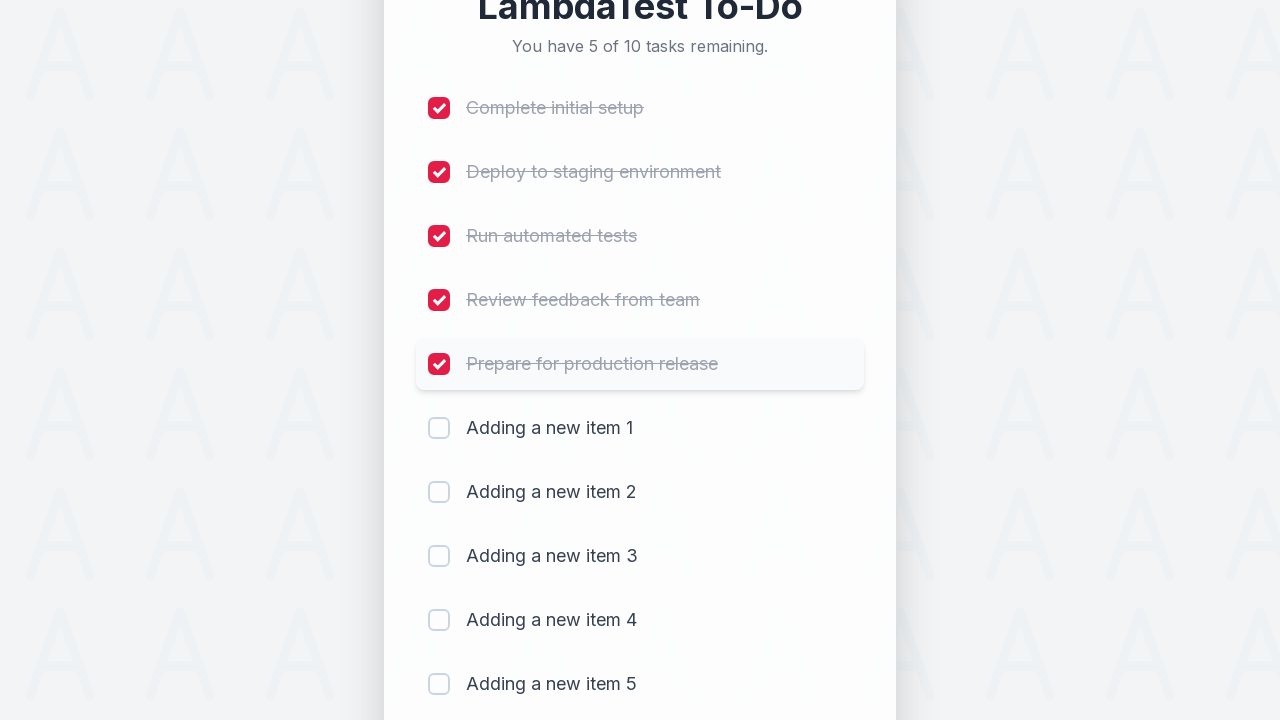

Clicked checkbox for item 6 to mark as completed at (439, 428) on (//input[@type='checkbox'])[6]
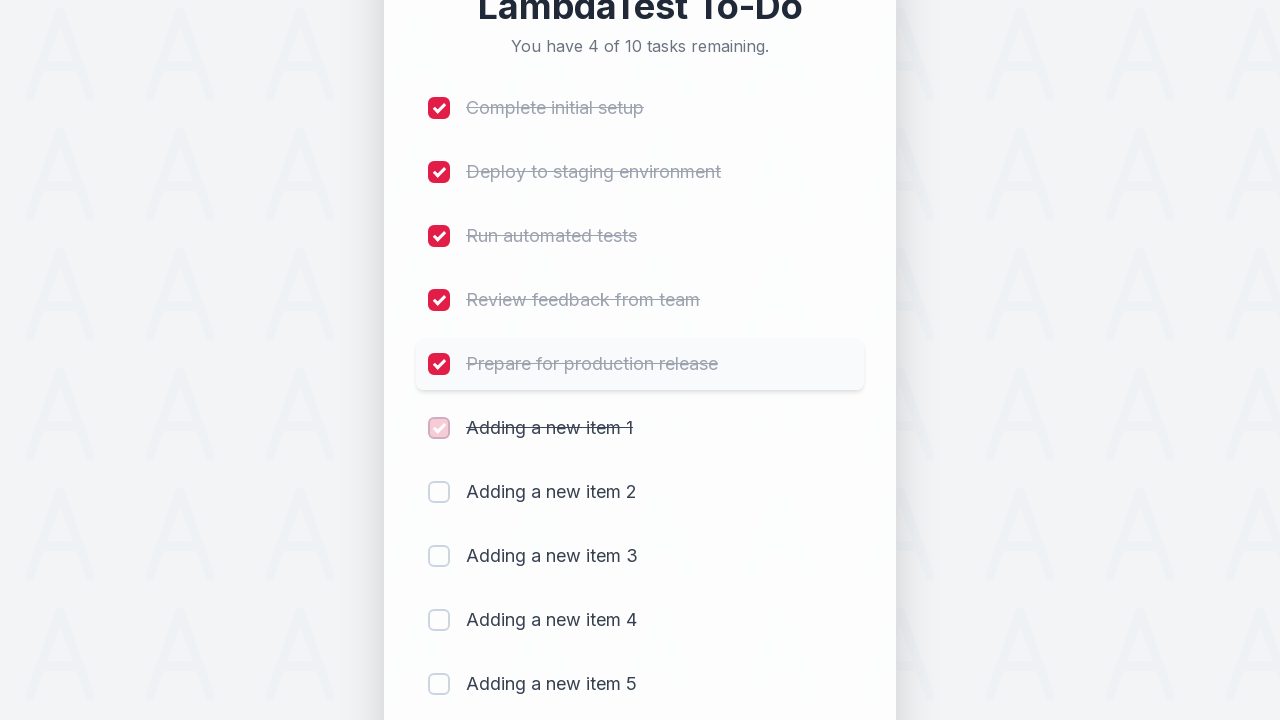

Waited for item 6 completion to register
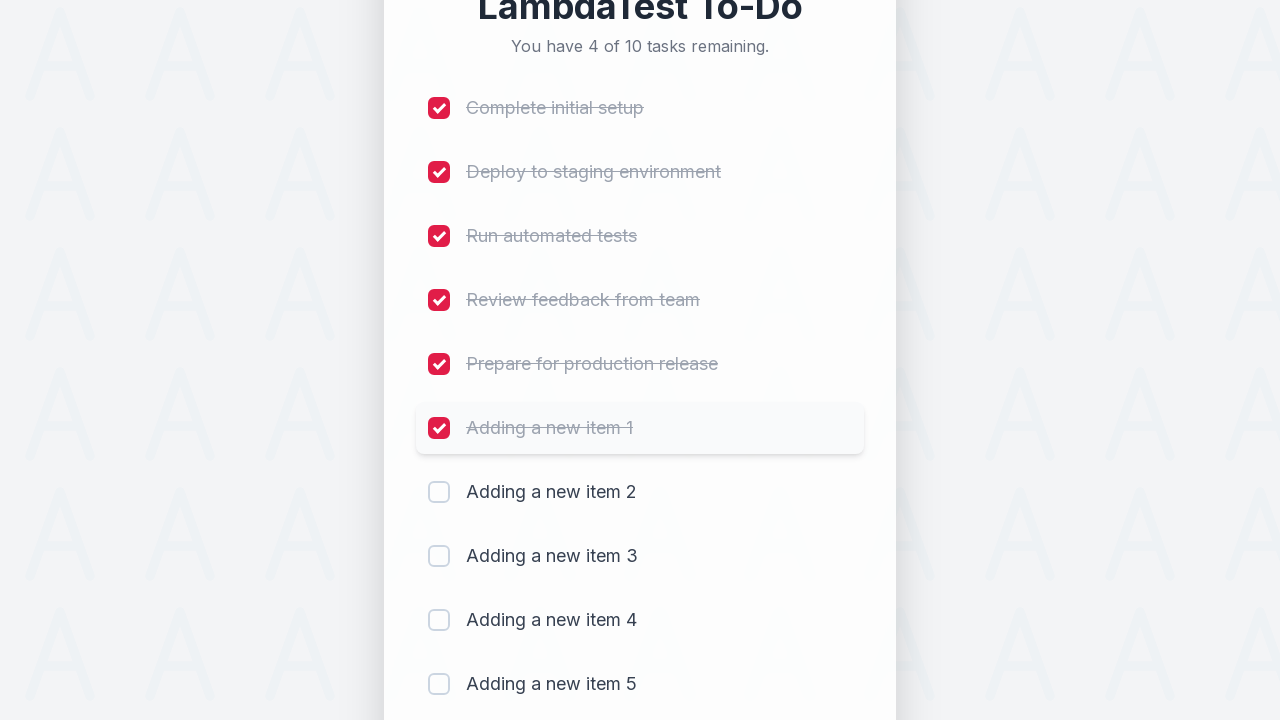

Clicked checkbox for item 7 to mark as completed at (439, 492) on (//input[@type='checkbox'])[7]
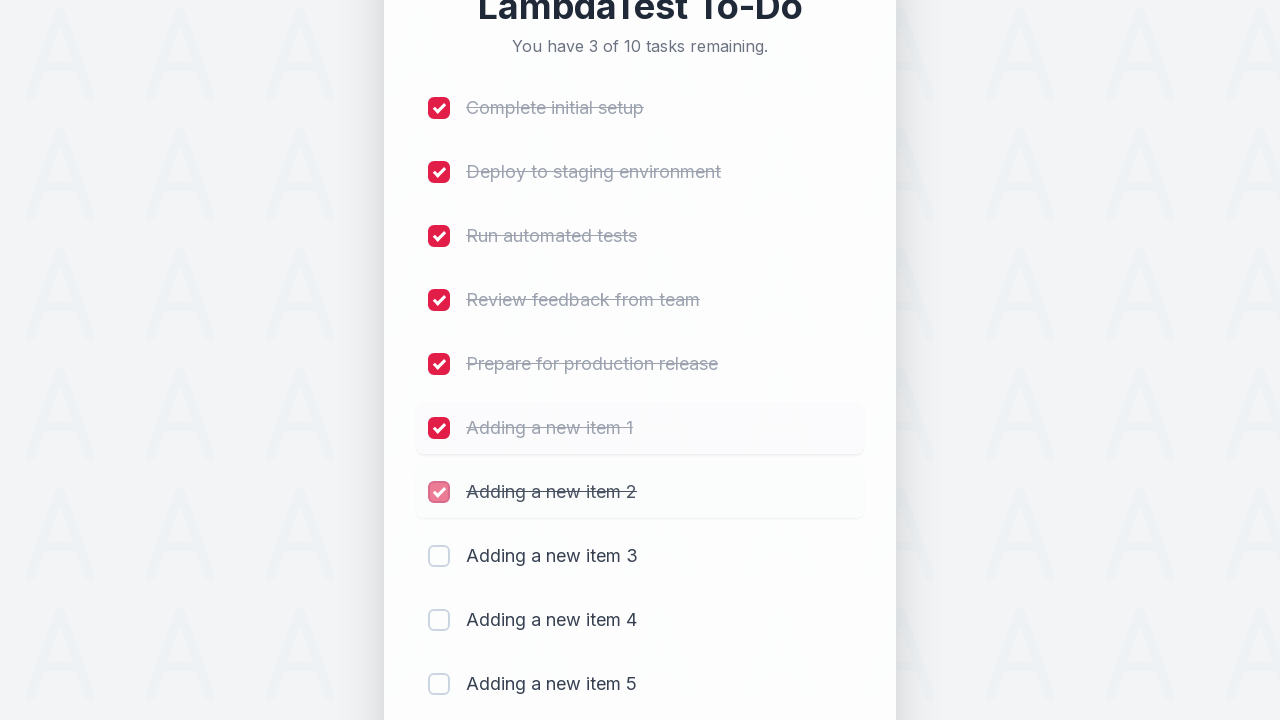

Waited for item 7 completion to register
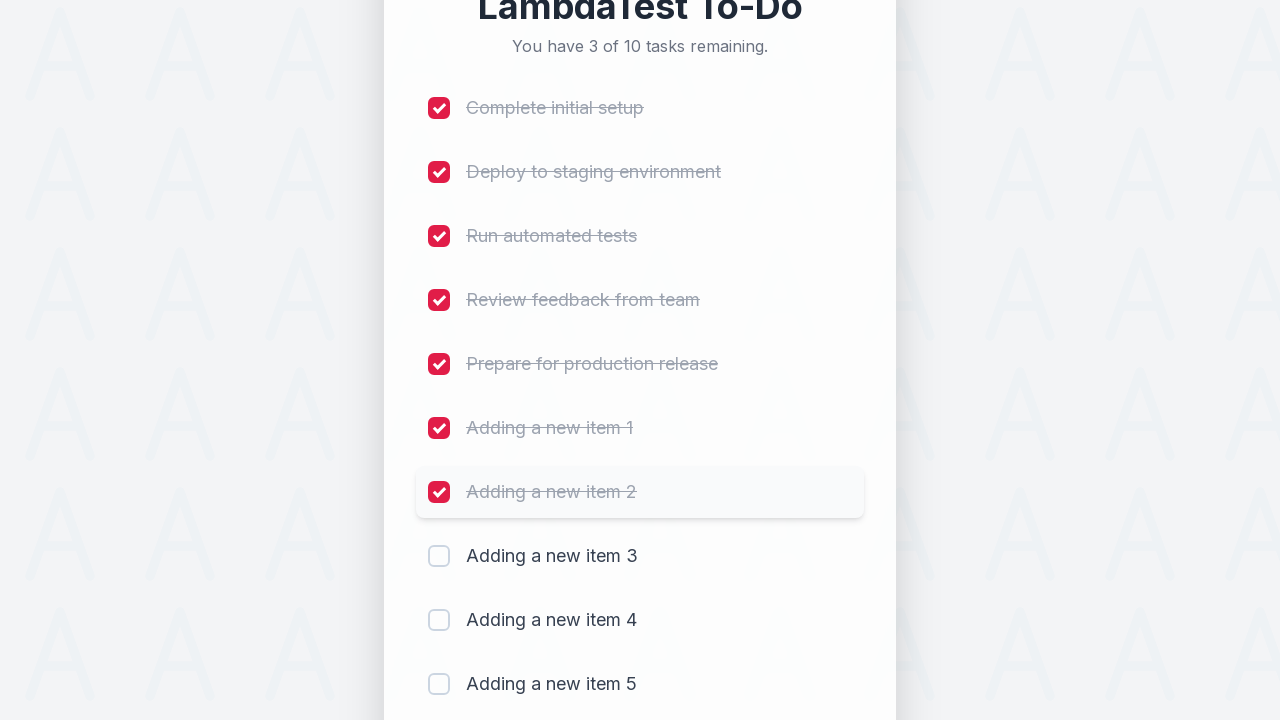

Clicked checkbox for item 8 to mark as completed at (439, 556) on (//input[@type='checkbox'])[8]
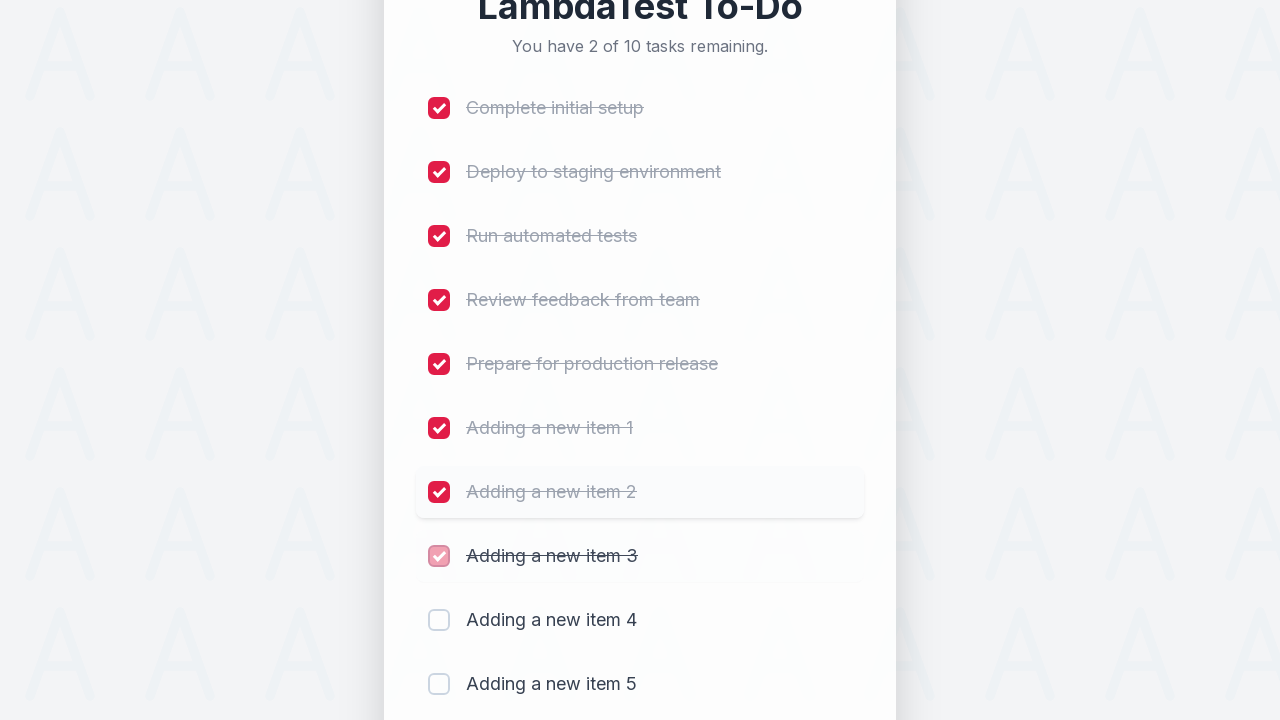

Waited for item 8 completion to register
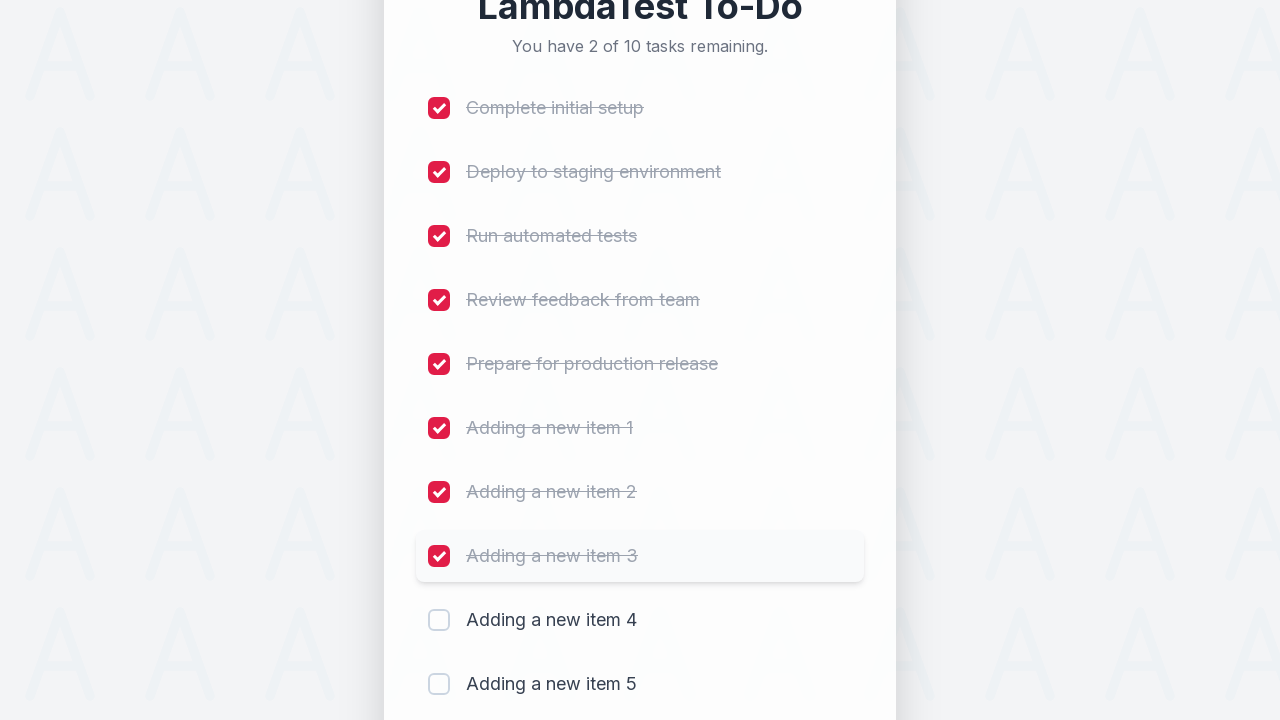

Clicked checkbox for item 9 to mark as completed at (439, 620) on (//input[@type='checkbox'])[9]
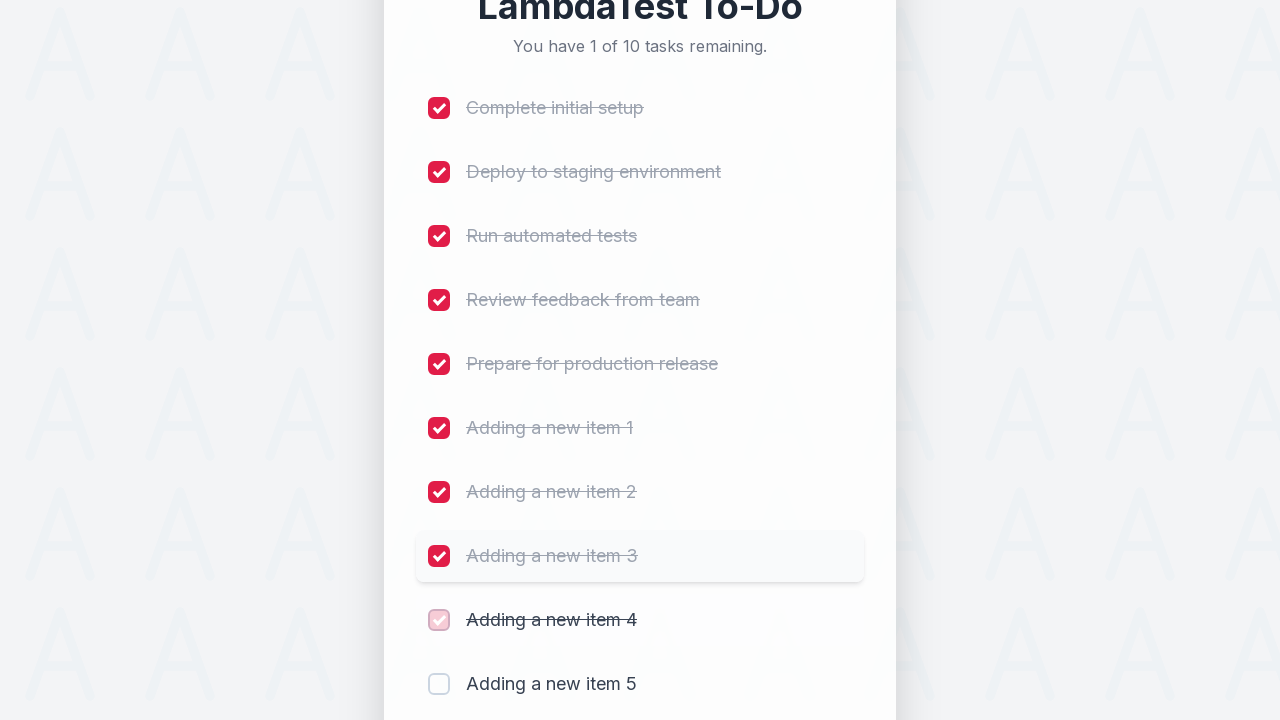

Waited for item 9 completion to register
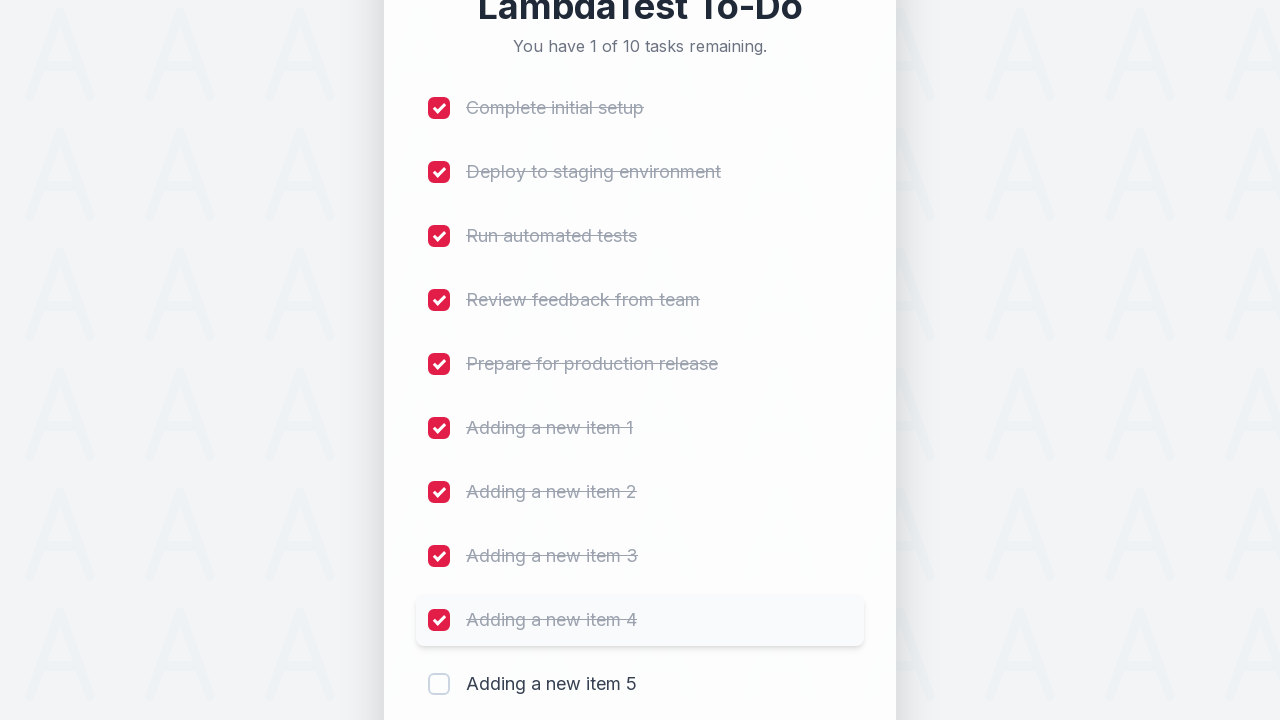

Clicked checkbox for item 10 to mark as completed at (439, 684) on (//input[@type='checkbox'])[10]
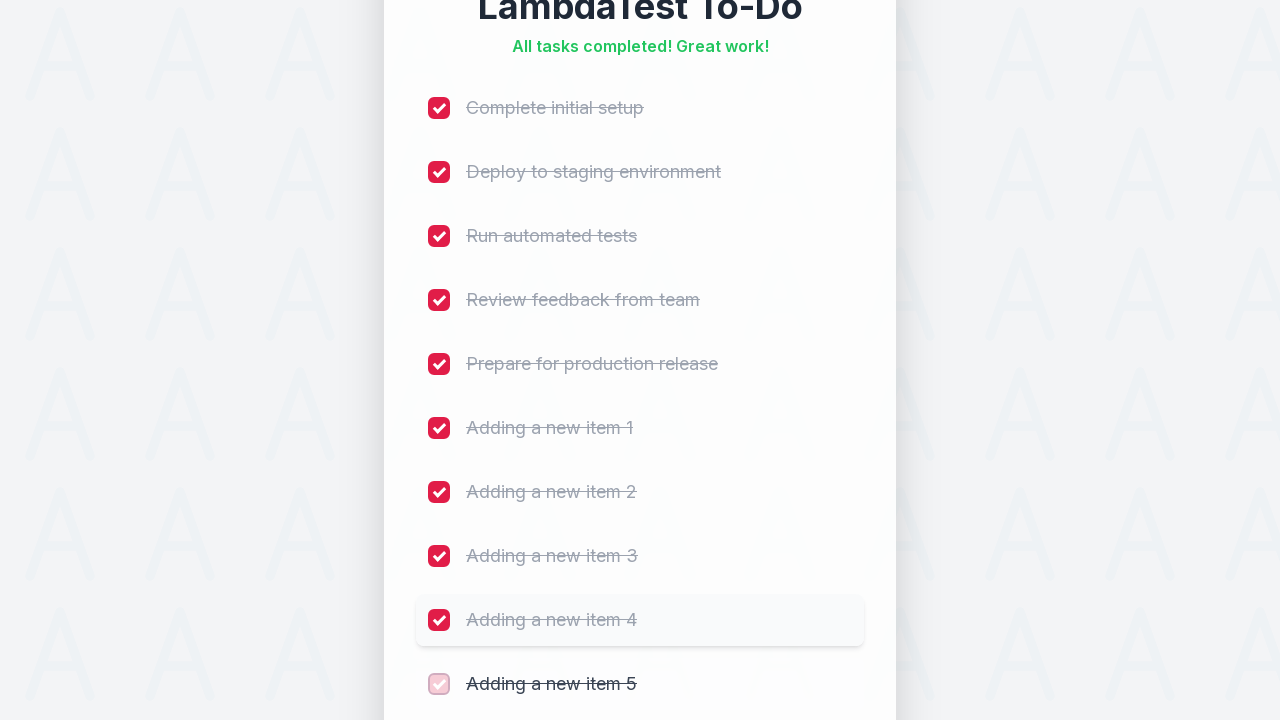

Waited for item 10 completion to register
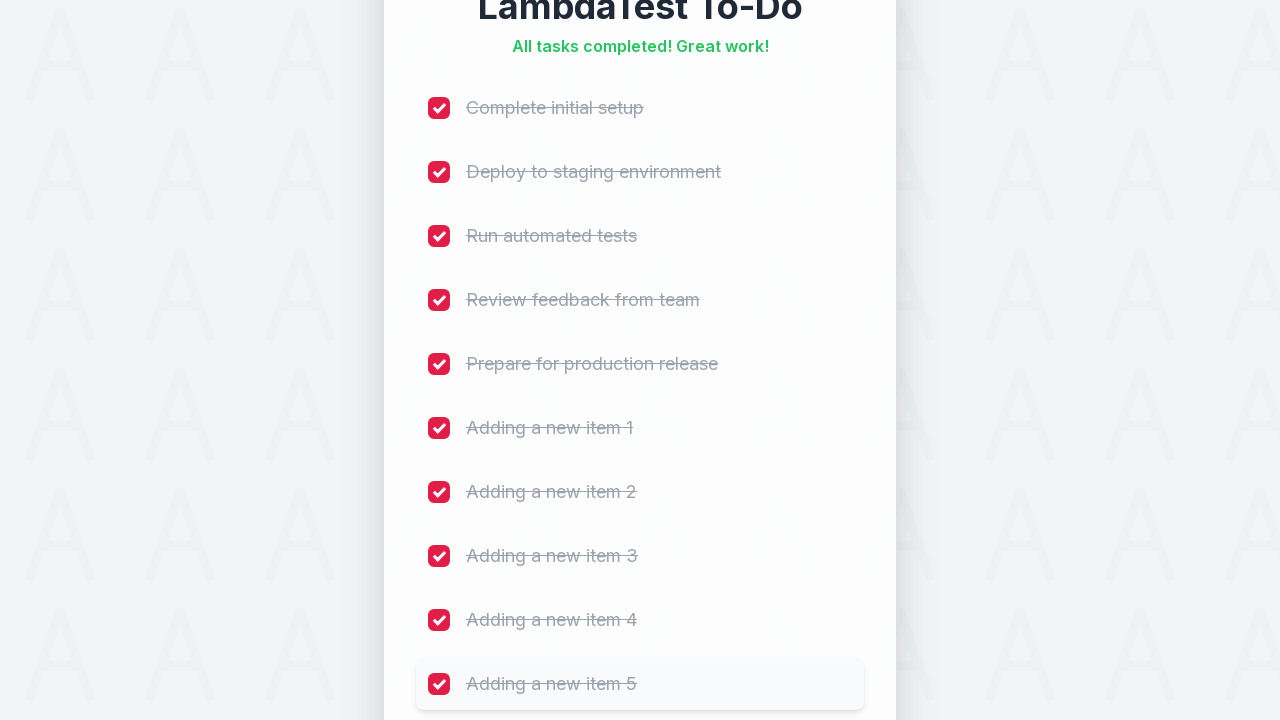

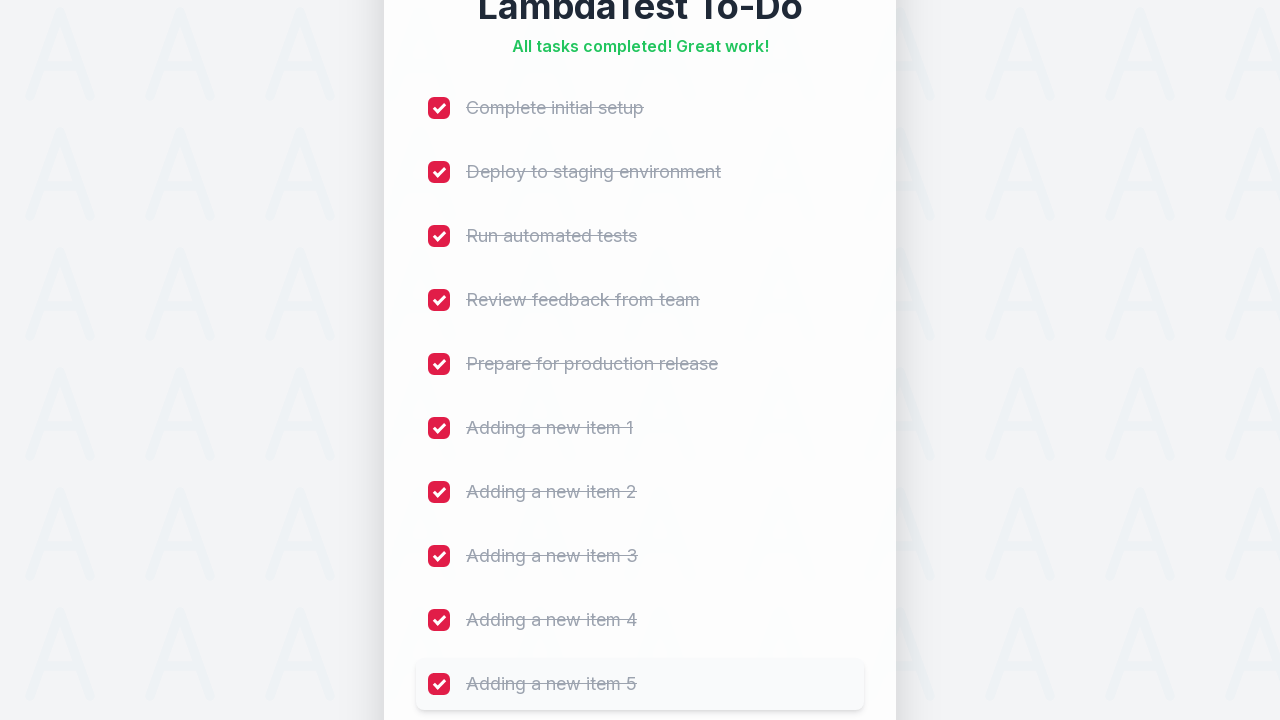